Tests selecting all checkboxes, deselecting all, and then selecting only a specific checkbox option

Starting URL: https://automationfc.github.io/multiple-fields/

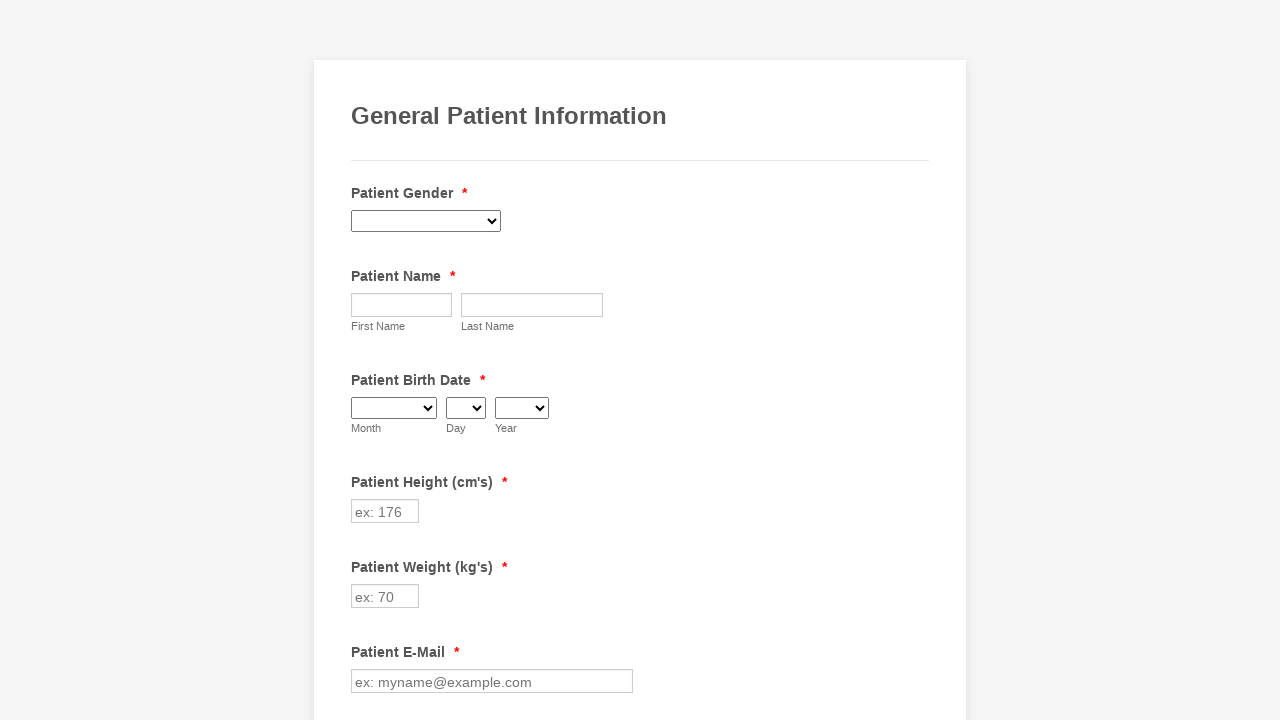

Waited 3 seconds for page to load
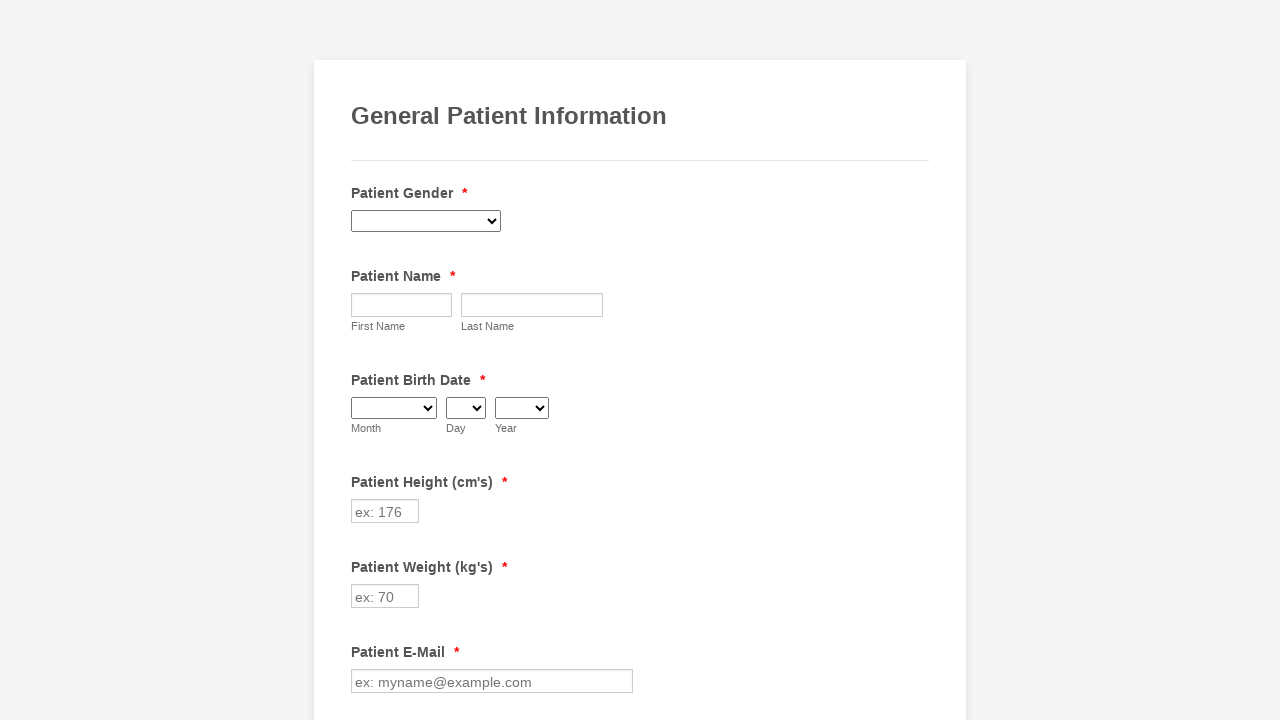

Located all checkboxes in the form
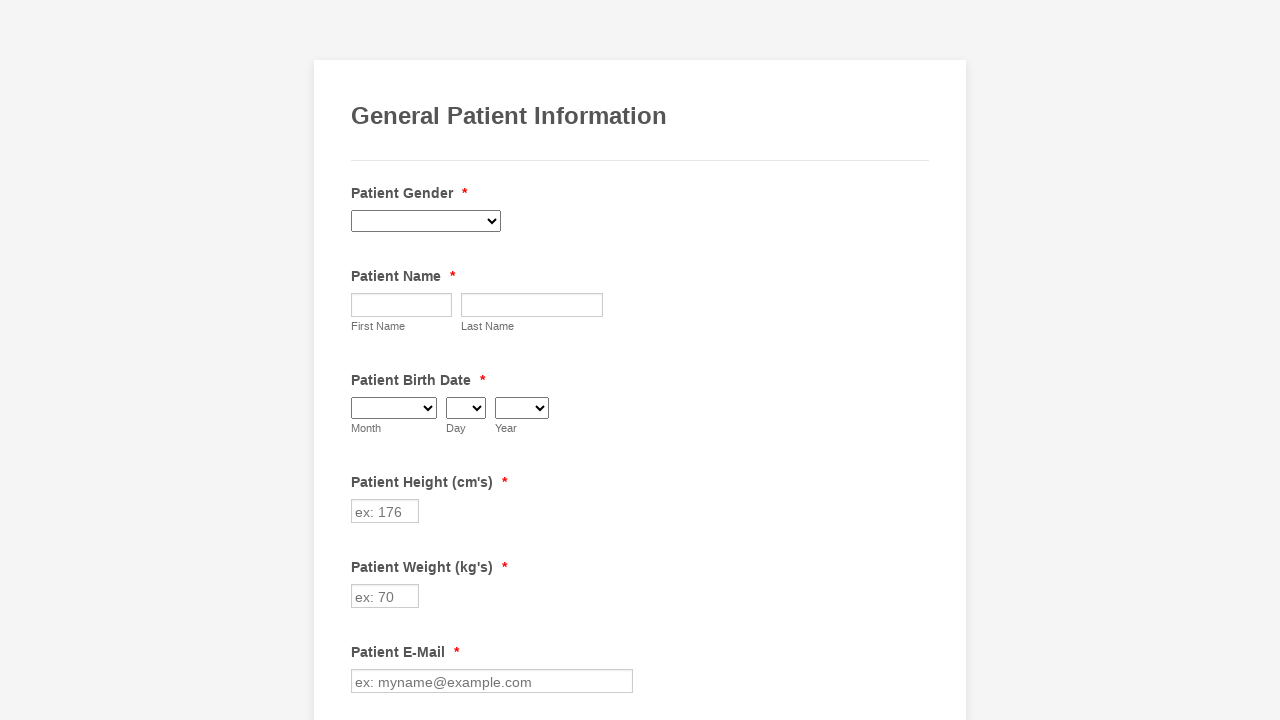

Found 29 checkboxes
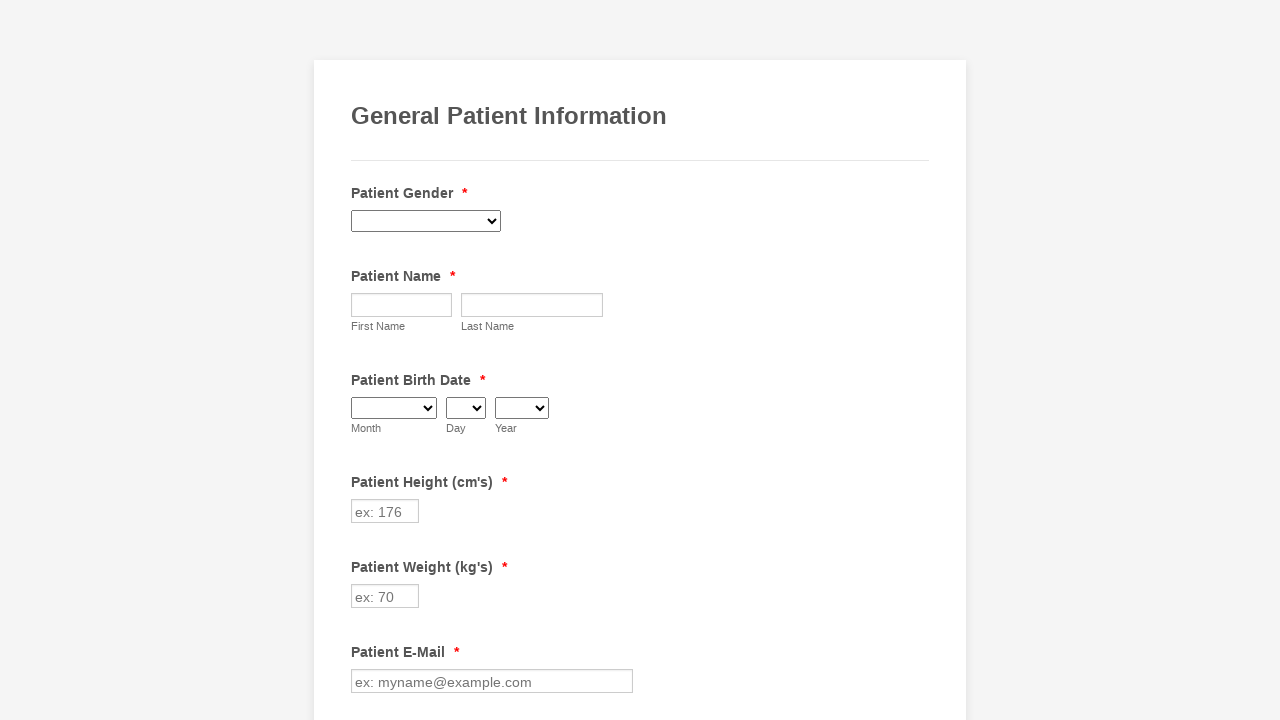

Clicked checkbox 1 to select it at (362, 360) on div.form-single-column input[type='checkbox'] >> nth=0
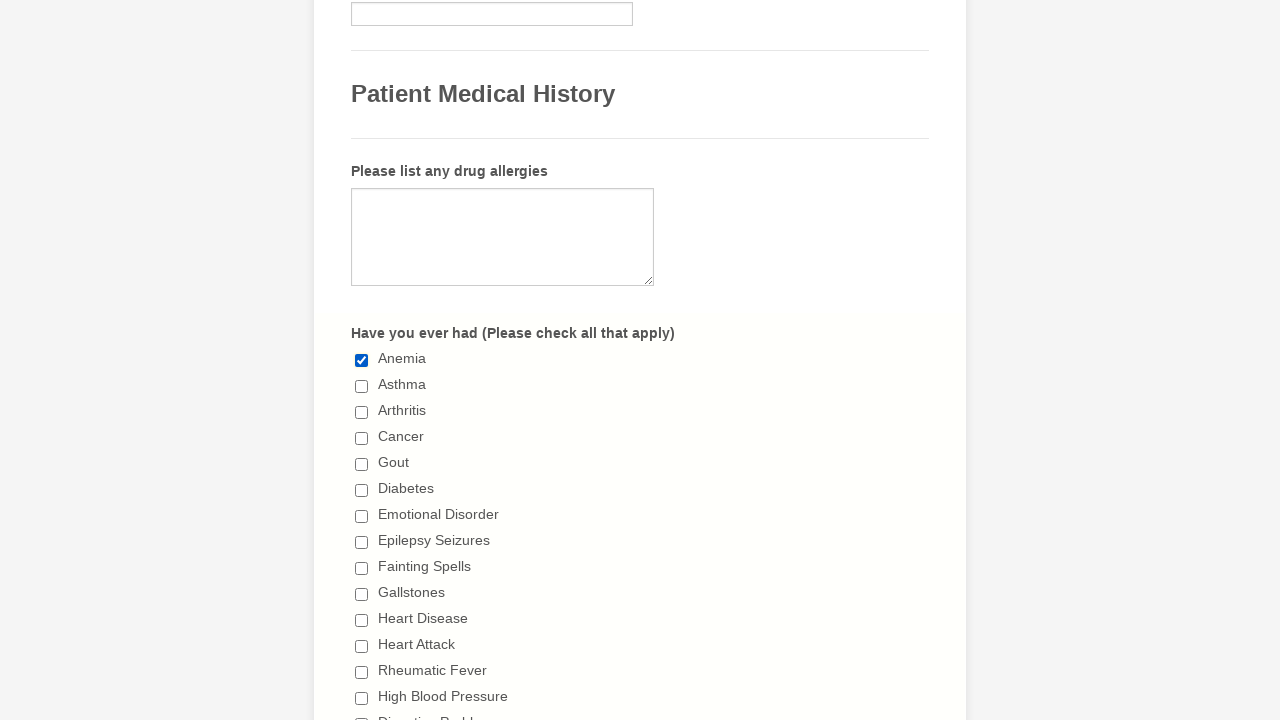

Clicked checkbox 2 to select it at (362, 386) on div.form-single-column input[type='checkbox'] >> nth=1
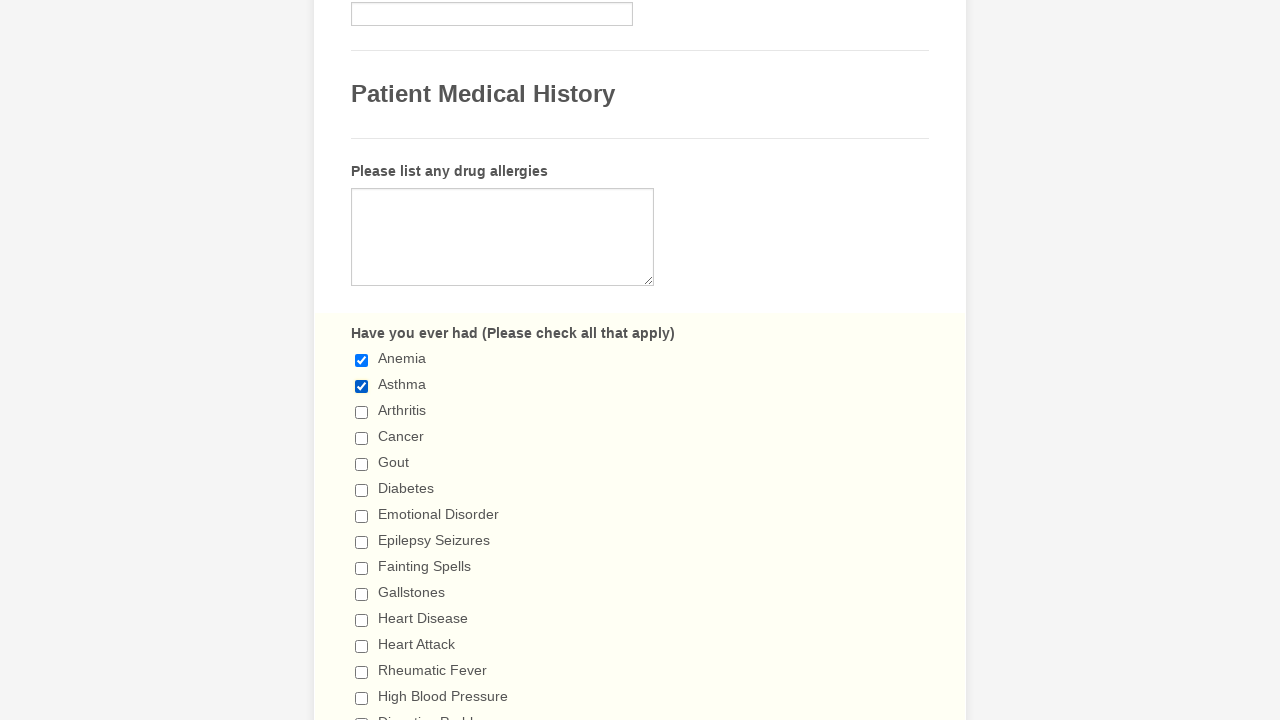

Clicked checkbox 3 to select it at (362, 412) on div.form-single-column input[type='checkbox'] >> nth=2
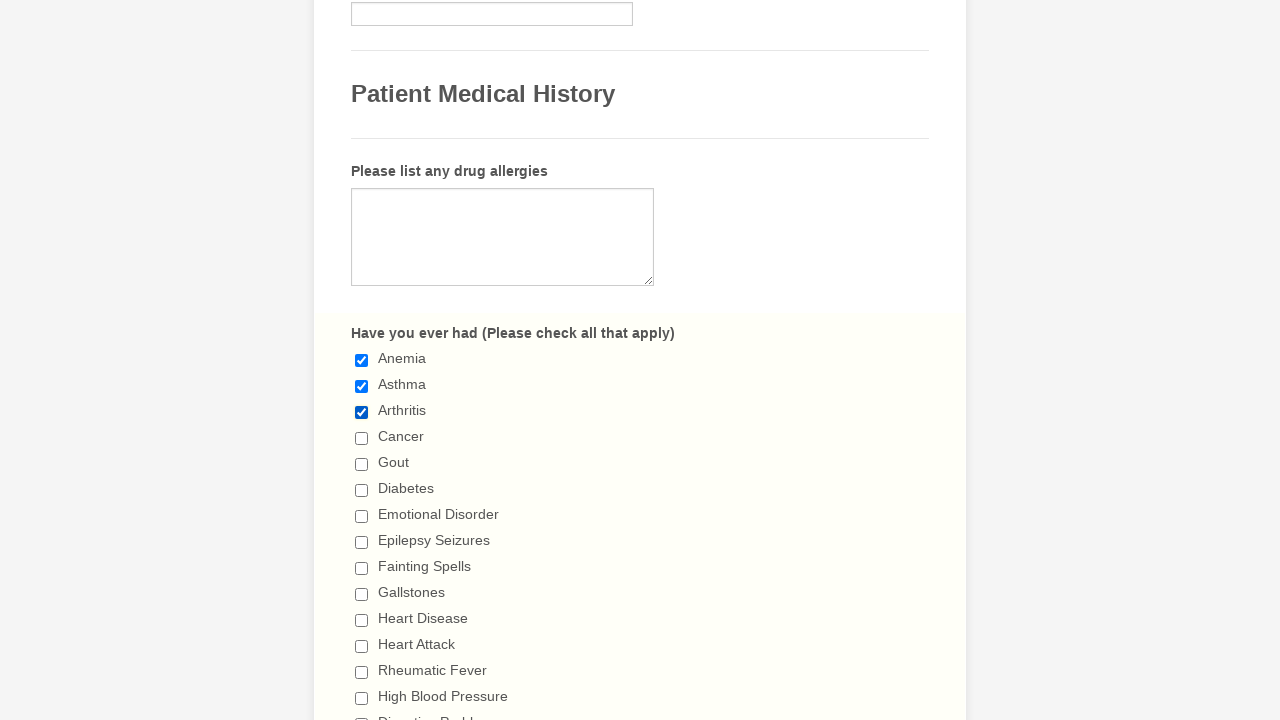

Clicked checkbox 4 to select it at (362, 438) on div.form-single-column input[type='checkbox'] >> nth=3
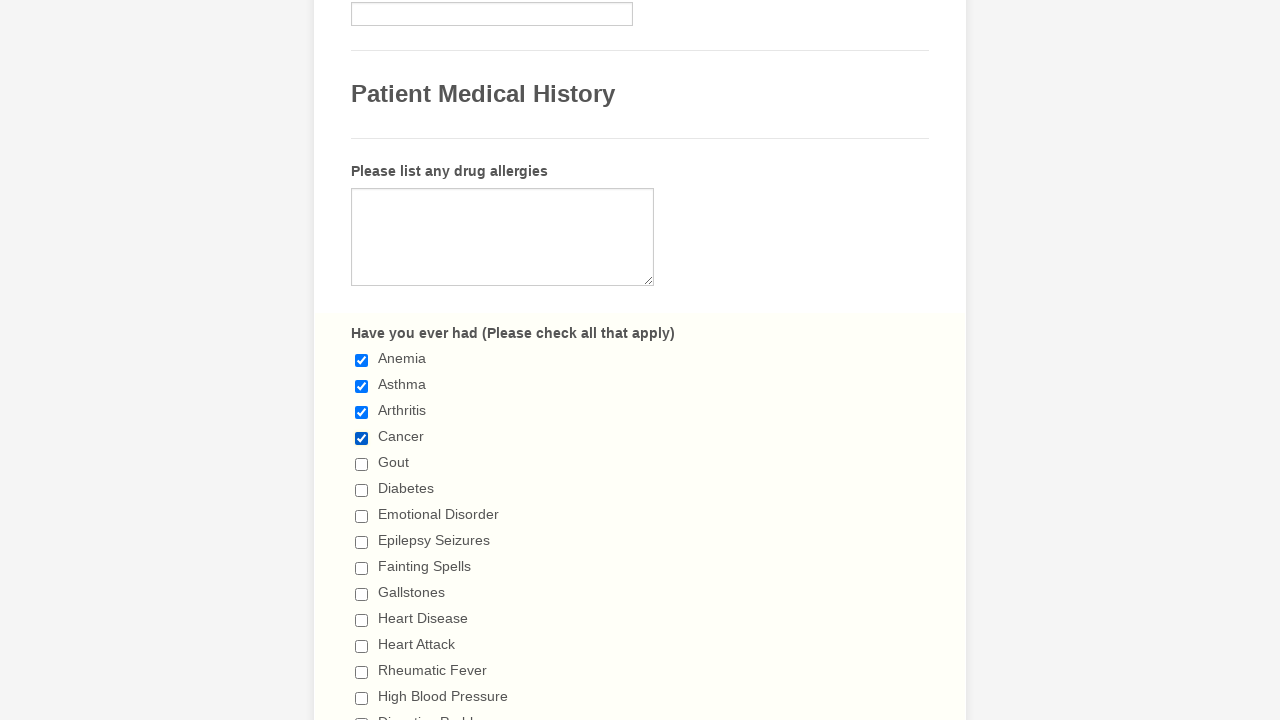

Clicked checkbox 5 to select it at (362, 464) on div.form-single-column input[type='checkbox'] >> nth=4
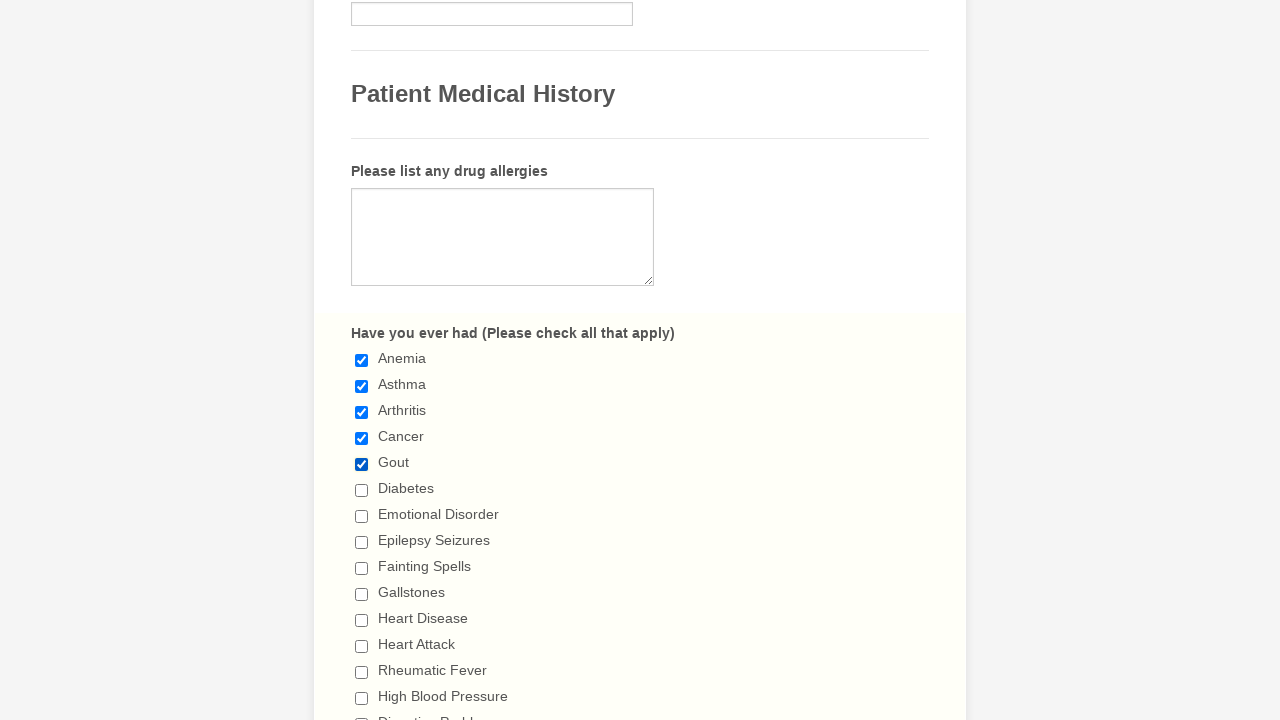

Clicked checkbox 6 to select it at (362, 490) on div.form-single-column input[type='checkbox'] >> nth=5
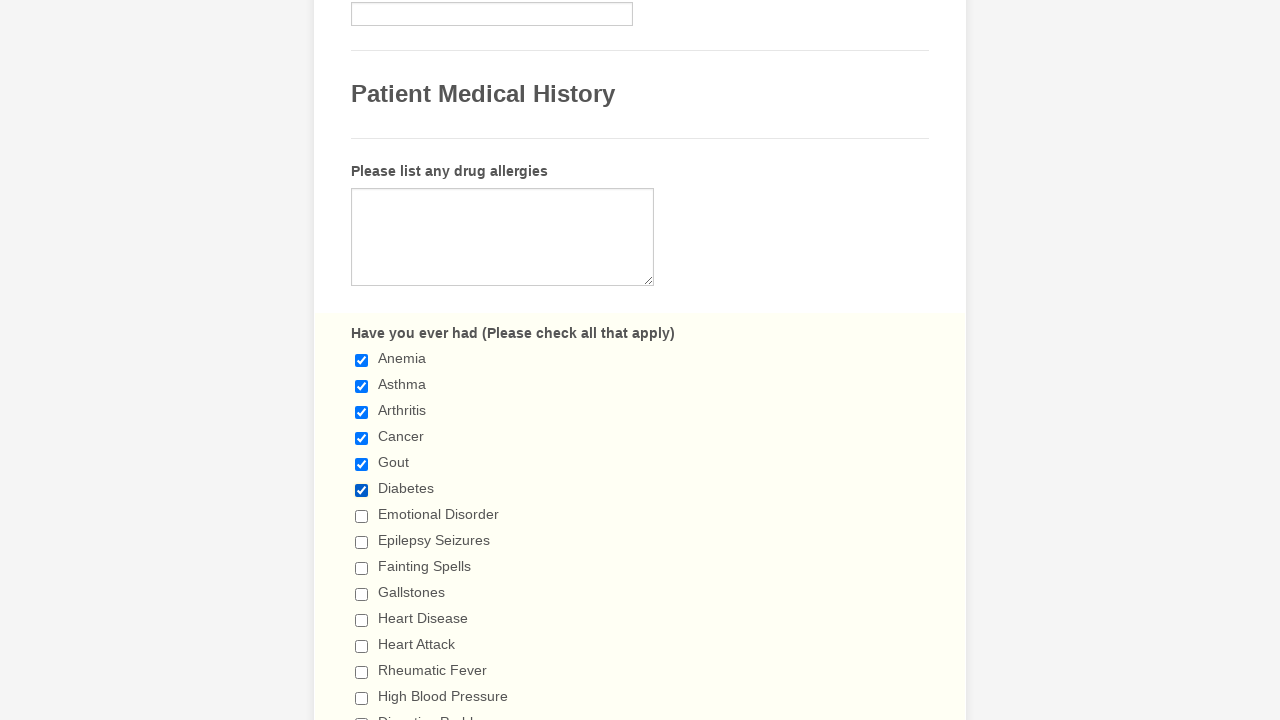

Clicked checkbox 7 to select it at (362, 516) on div.form-single-column input[type='checkbox'] >> nth=6
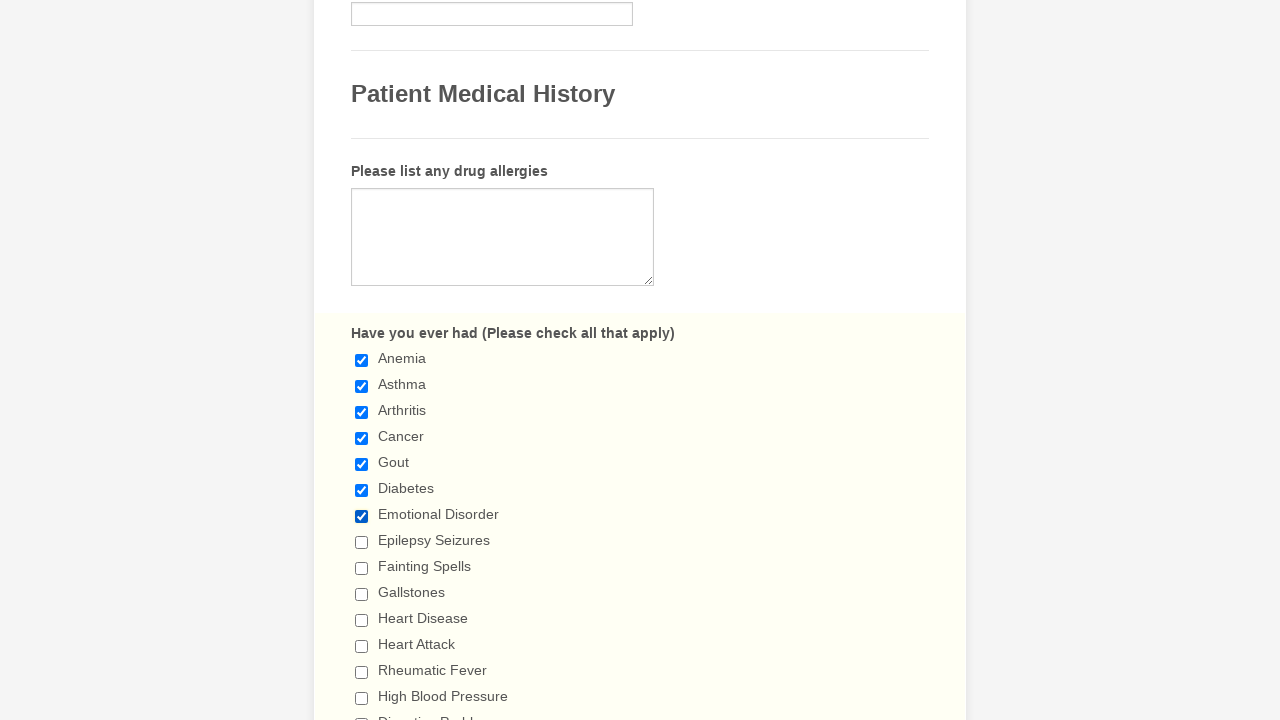

Clicked checkbox 8 to select it at (362, 542) on div.form-single-column input[type='checkbox'] >> nth=7
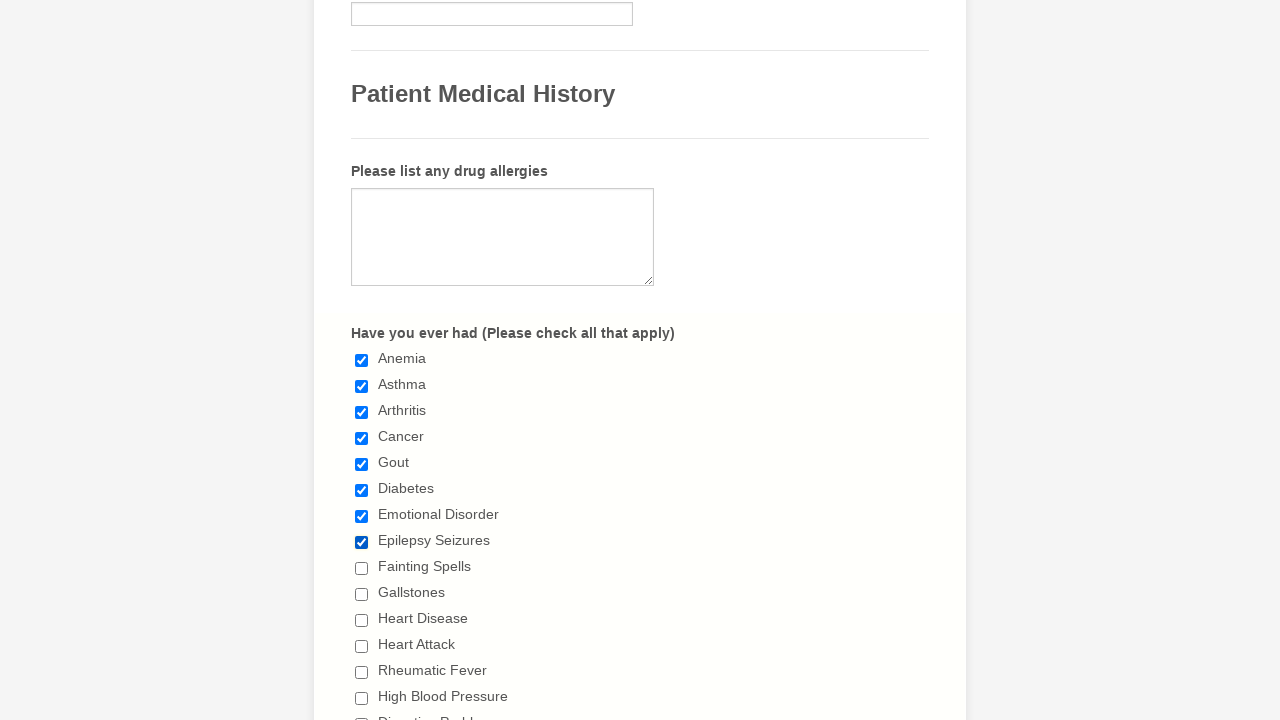

Clicked checkbox 9 to select it at (362, 568) on div.form-single-column input[type='checkbox'] >> nth=8
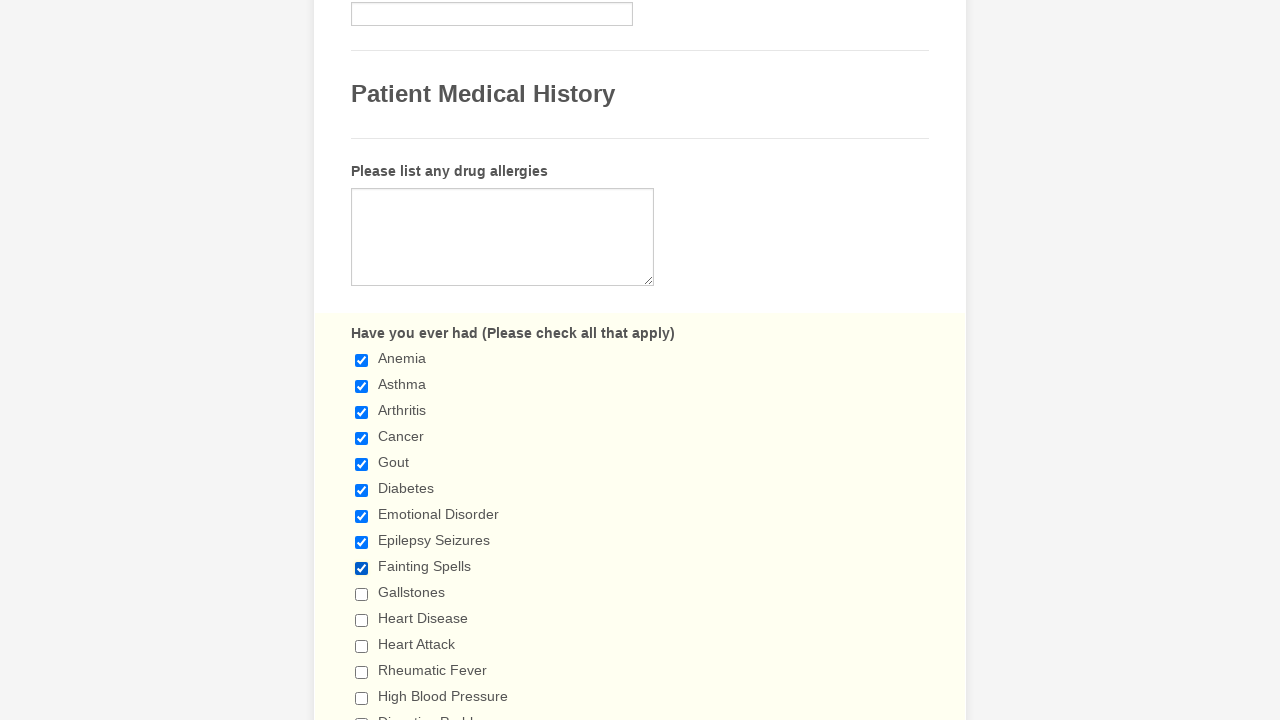

Clicked checkbox 10 to select it at (362, 594) on div.form-single-column input[type='checkbox'] >> nth=9
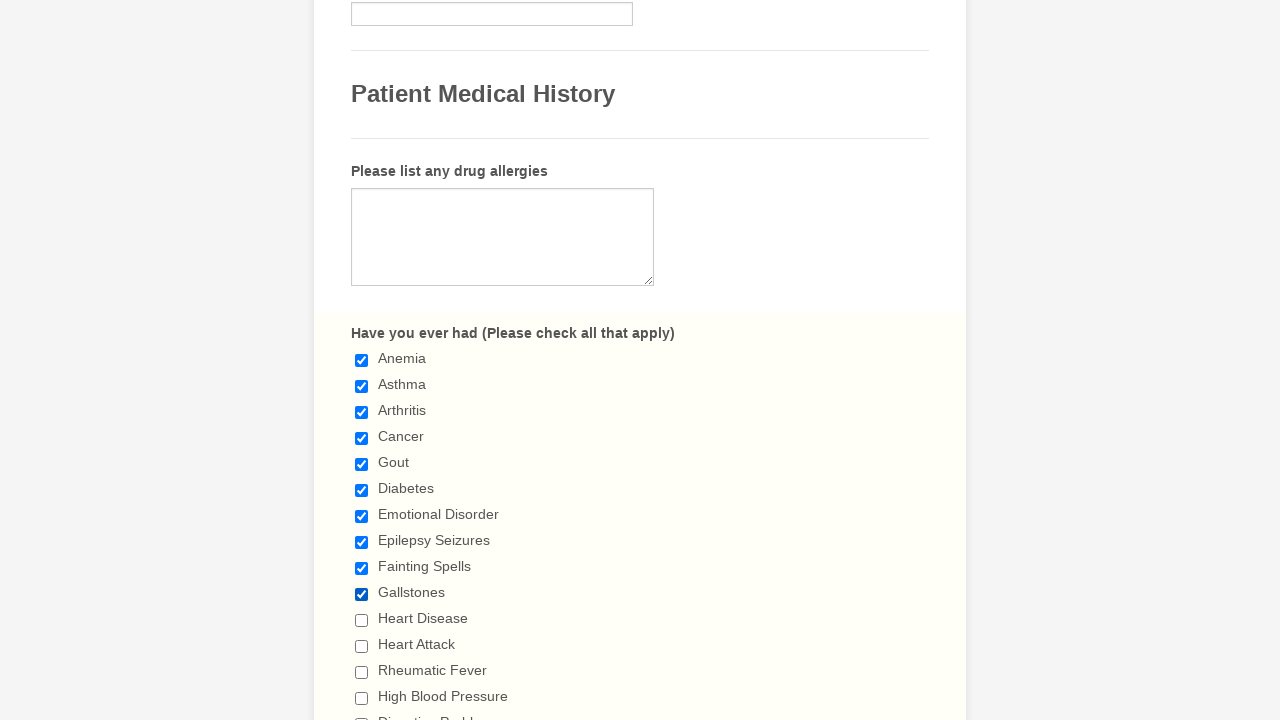

Clicked checkbox 11 to select it at (362, 620) on div.form-single-column input[type='checkbox'] >> nth=10
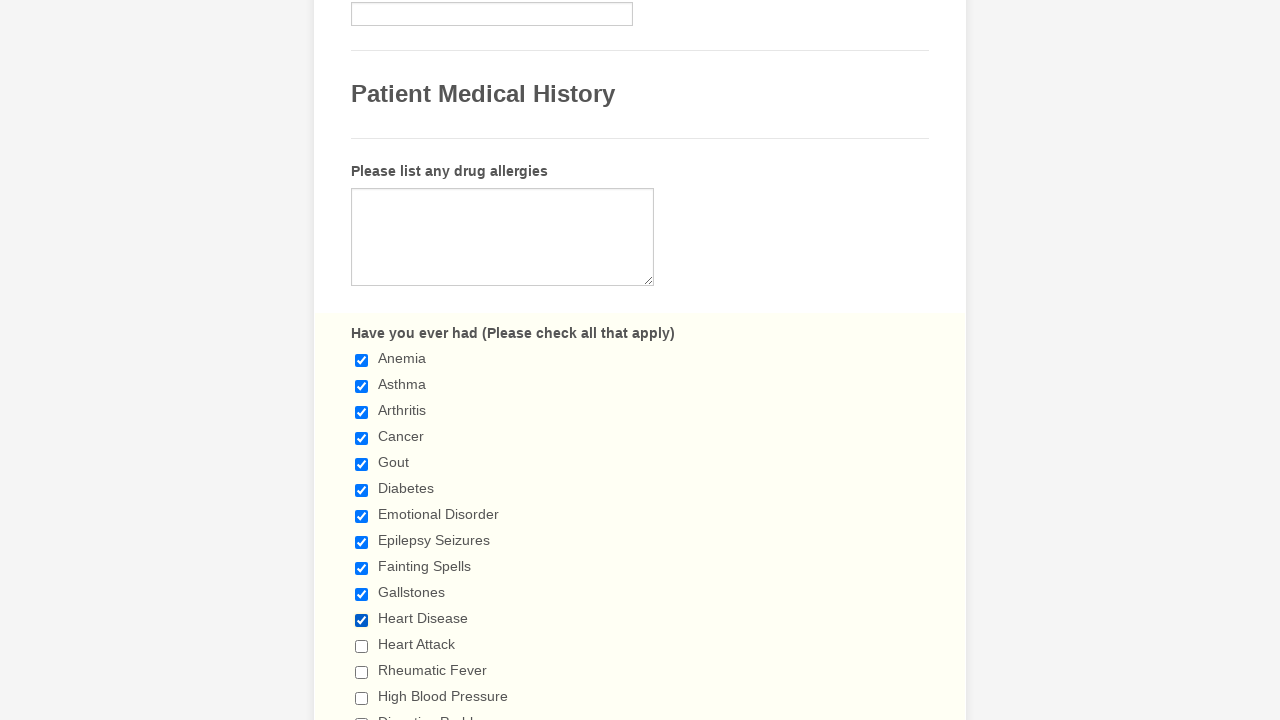

Clicked checkbox 12 to select it at (362, 646) on div.form-single-column input[type='checkbox'] >> nth=11
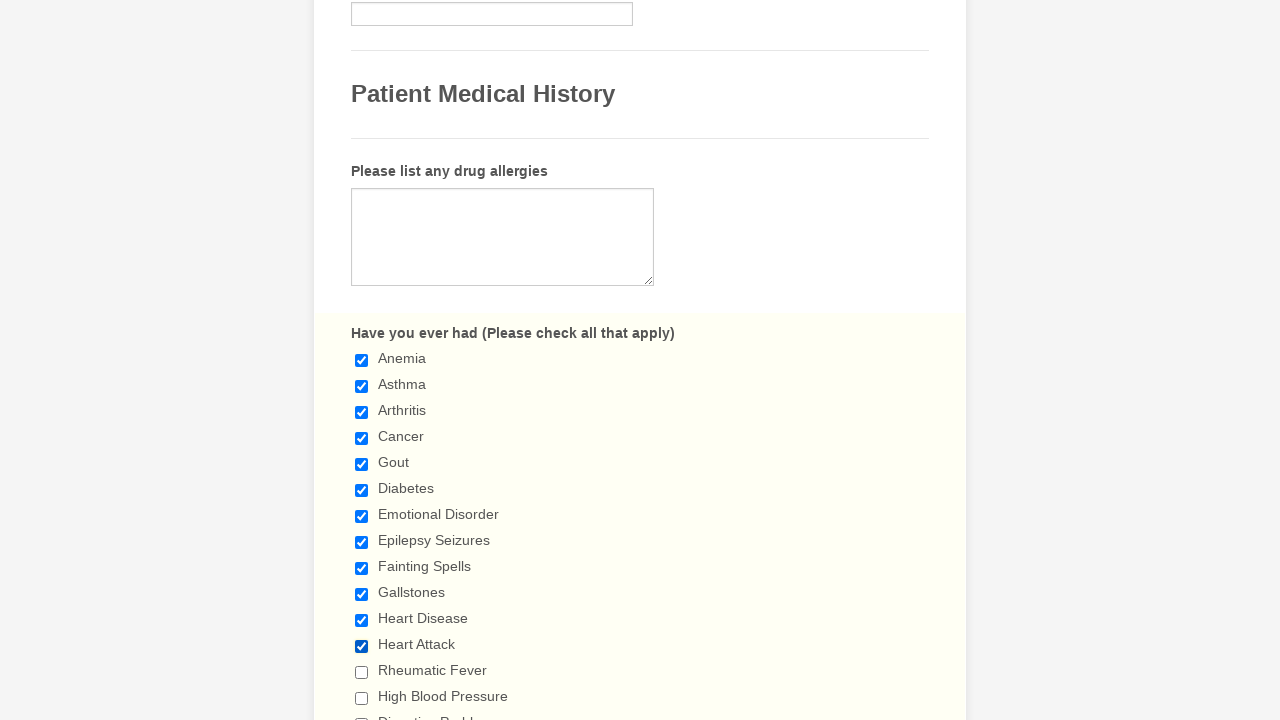

Clicked checkbox 13 to select it at (362, 672) on div.form-single-column input[type='checkbox'] >> nth=12
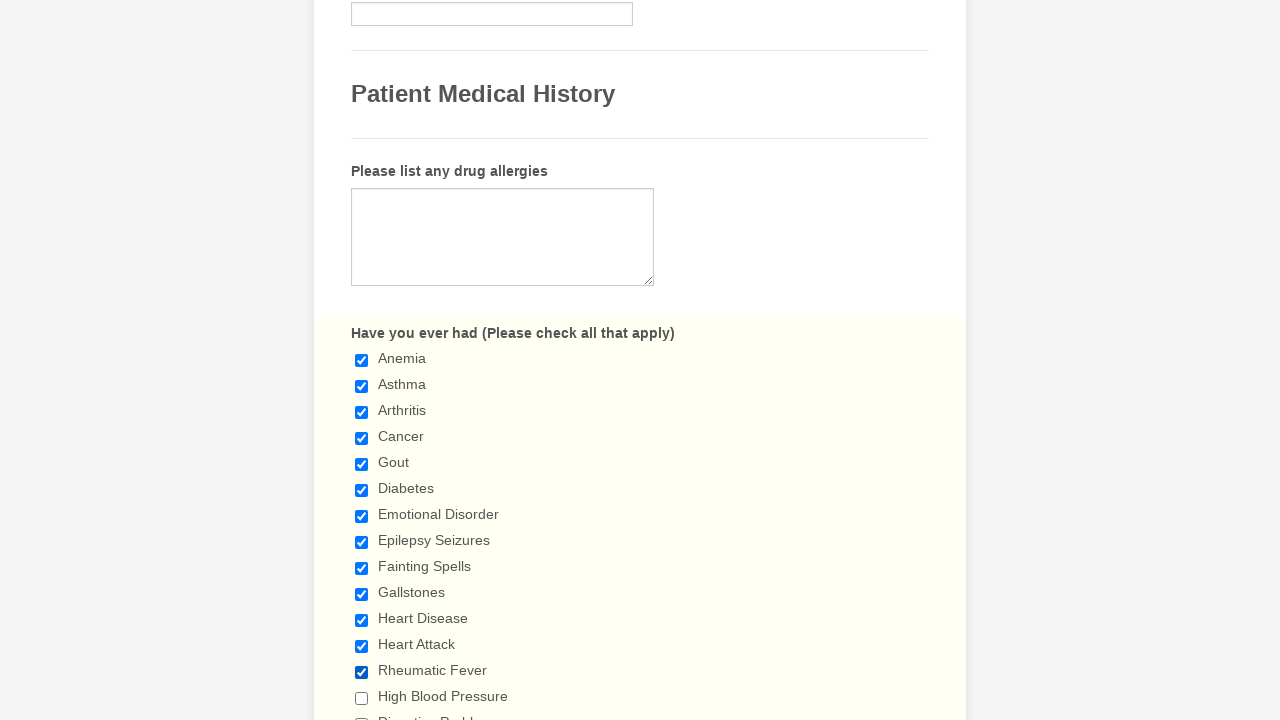

Clicked checkbox 14 to select it at (362, 698) on div.form-single-column input[type='checkbox'] >> nth=13
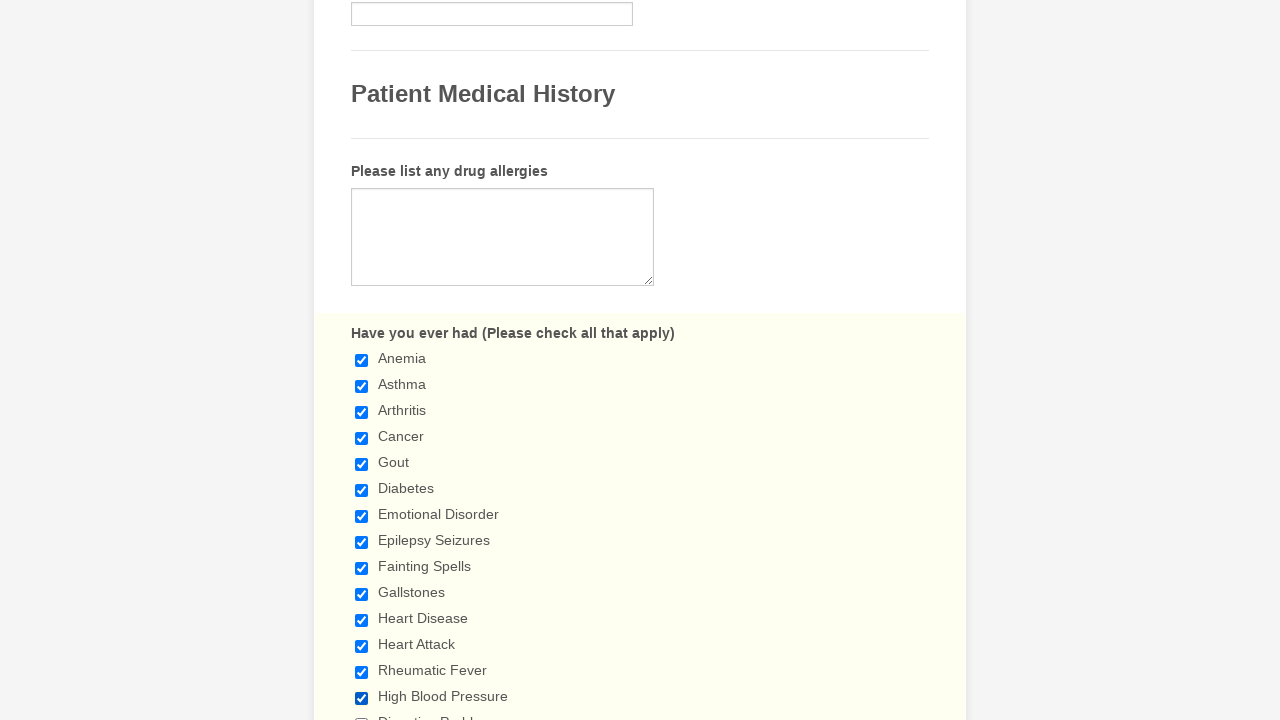

Clicked checkbox 15 to select it at (362, 714) on div.form-single-column input[type='checkbox'] >> nth=14
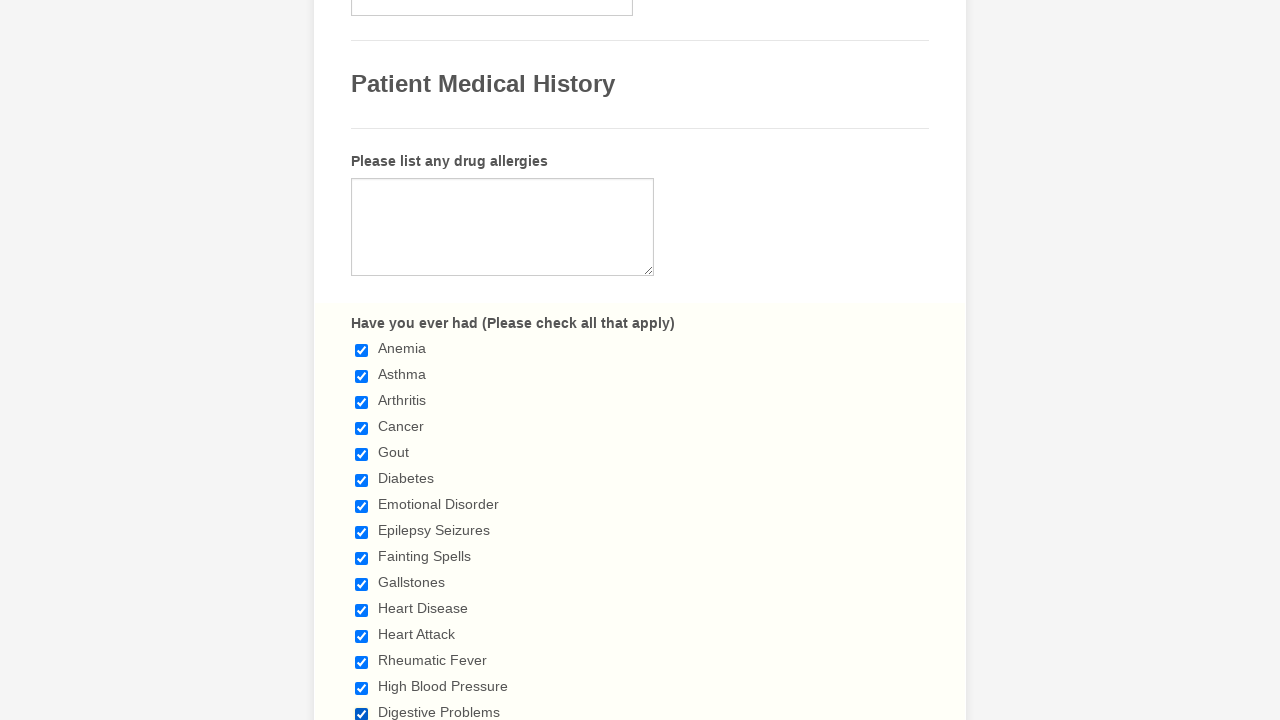

Clicked checkbox 16 to select it at (362, 360) on div.form-single-column input[type='checkbox'] >> nth=15
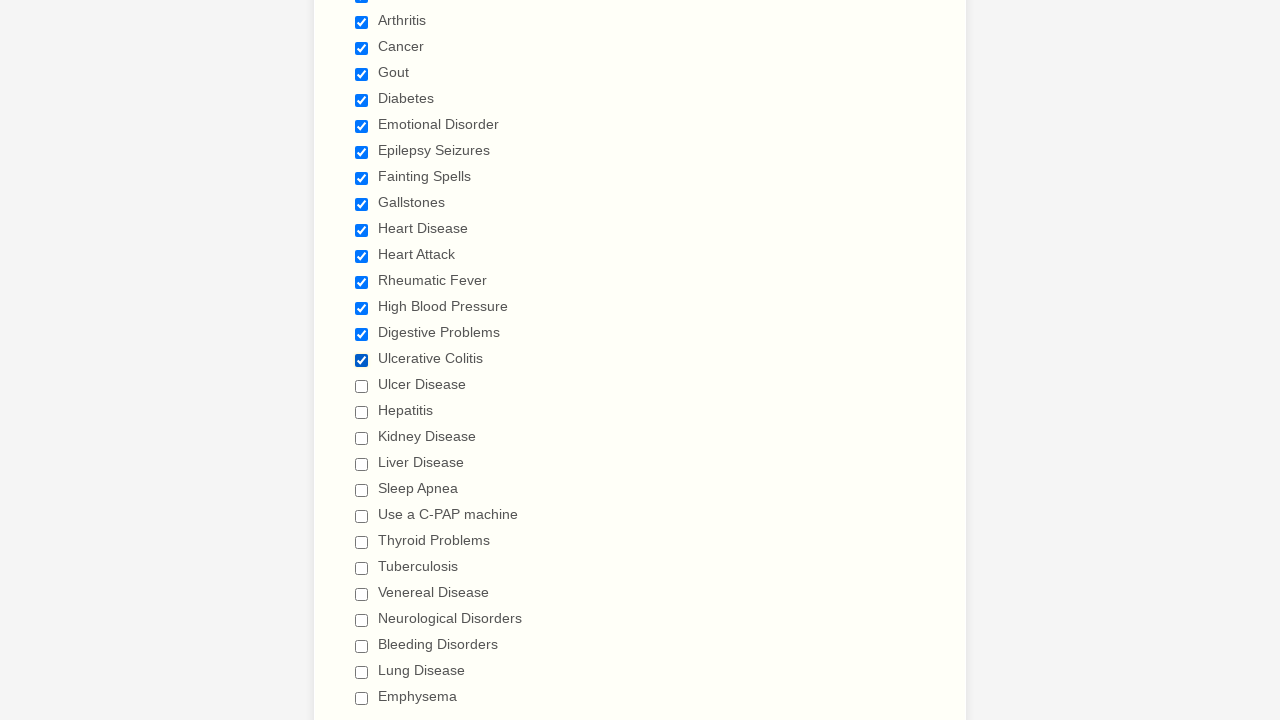

Clicked checkbox 17 to select it at (362, 386) on div.form-single-column input[type='checkbox'] >> nth=16
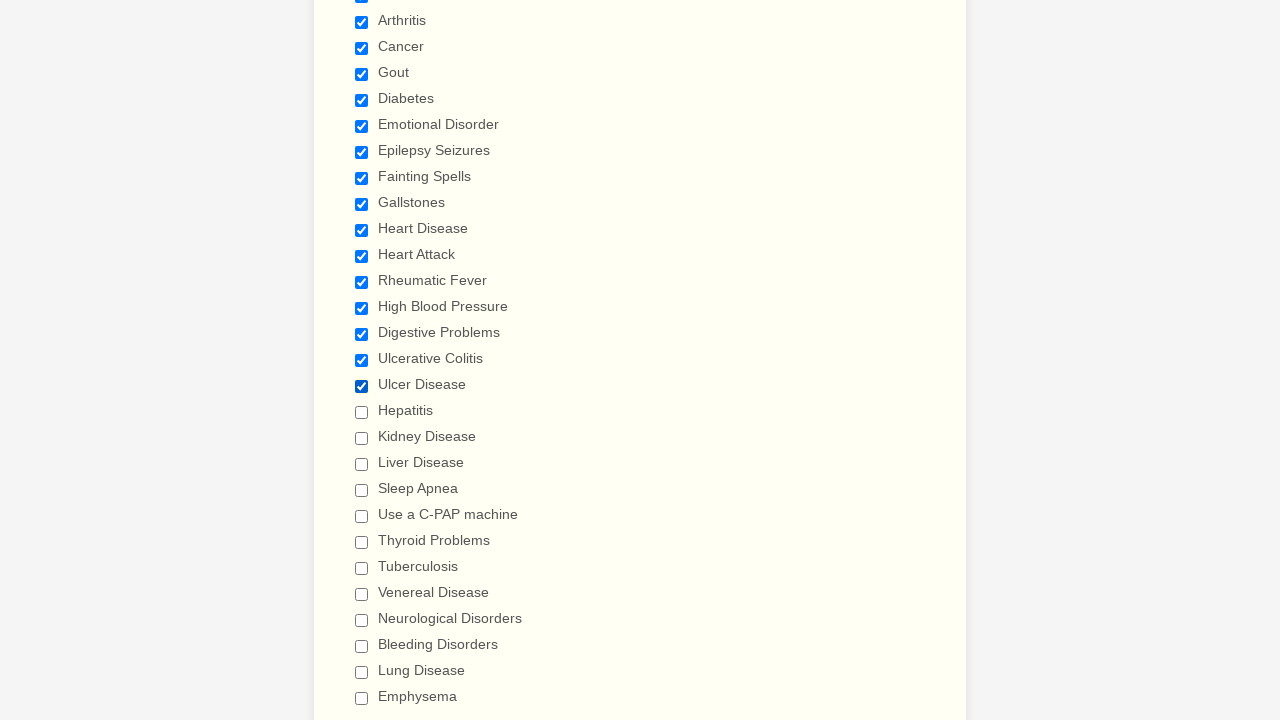

Clicked checkbox 18 to select it at (362, 412) on div.form-single-column input[type='checkbox'] >> nth=17
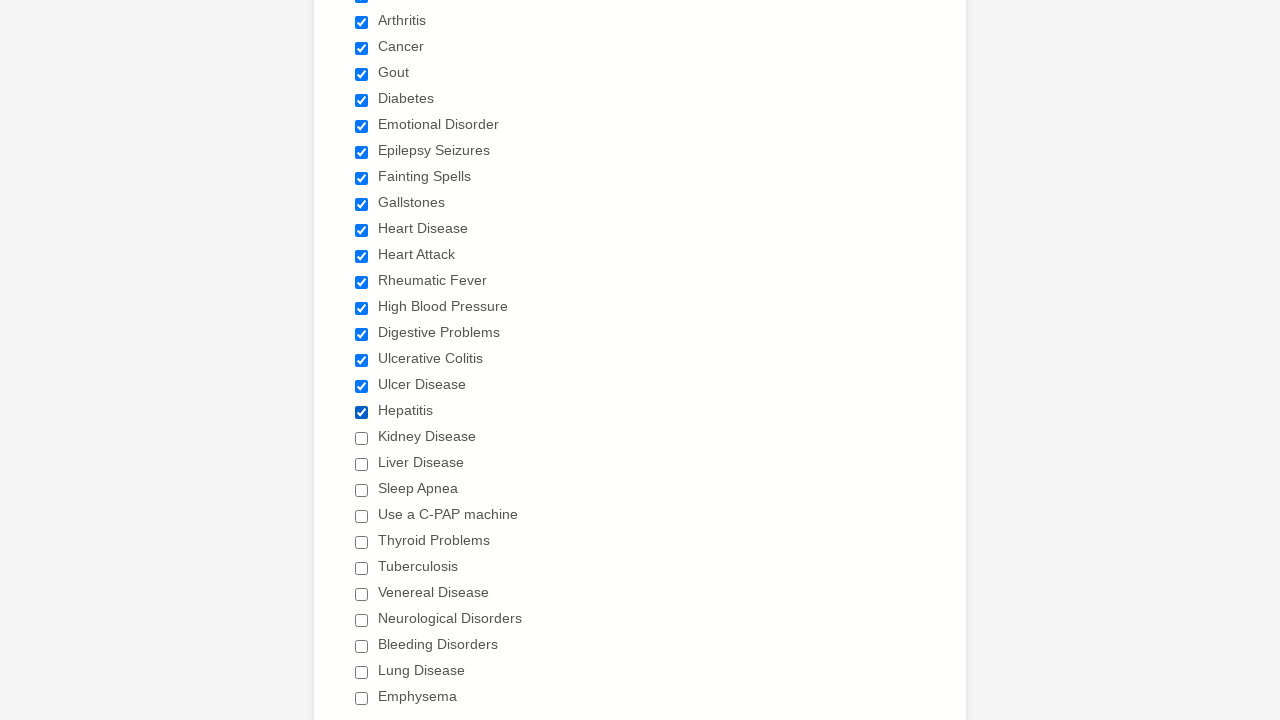

Clicked checkbox 19 to select it at (362, 438) on div.form-single-column input[type='checkbox'] >> nth=18
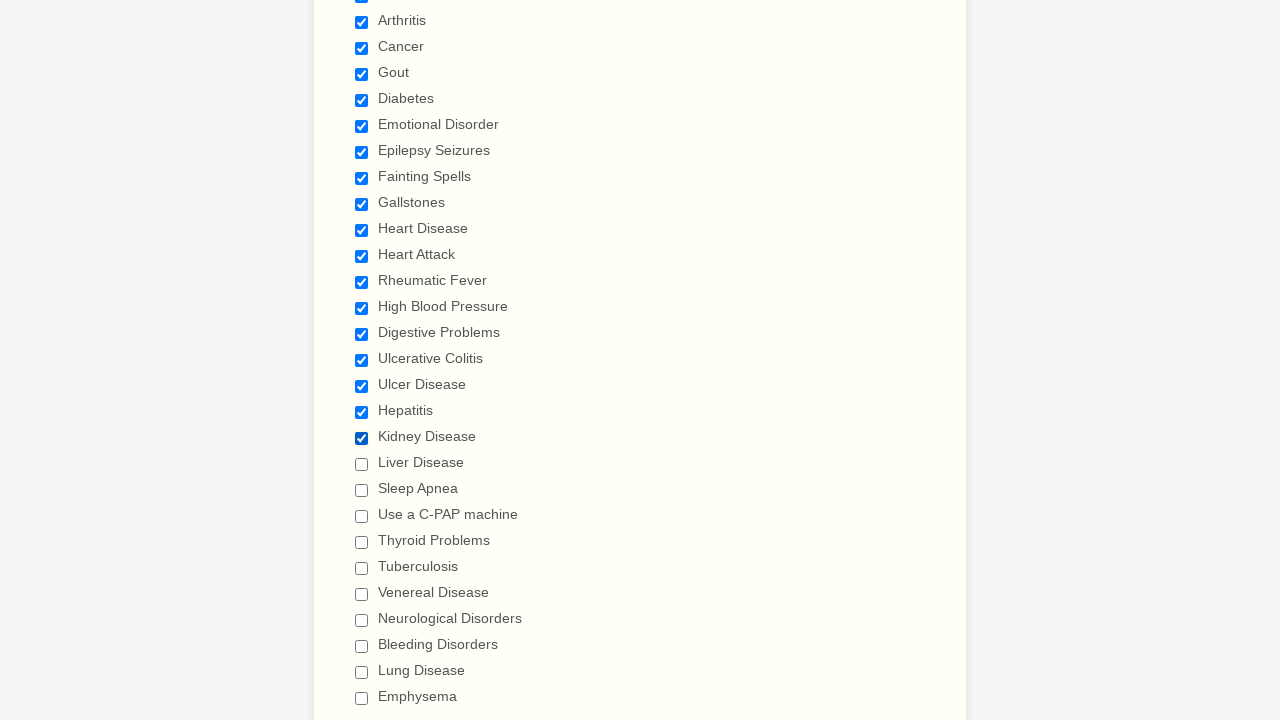

Clicked checkbox 20 to select it at (362, 464) on div.form-single-column input[type='checkbox'] >> nth=19
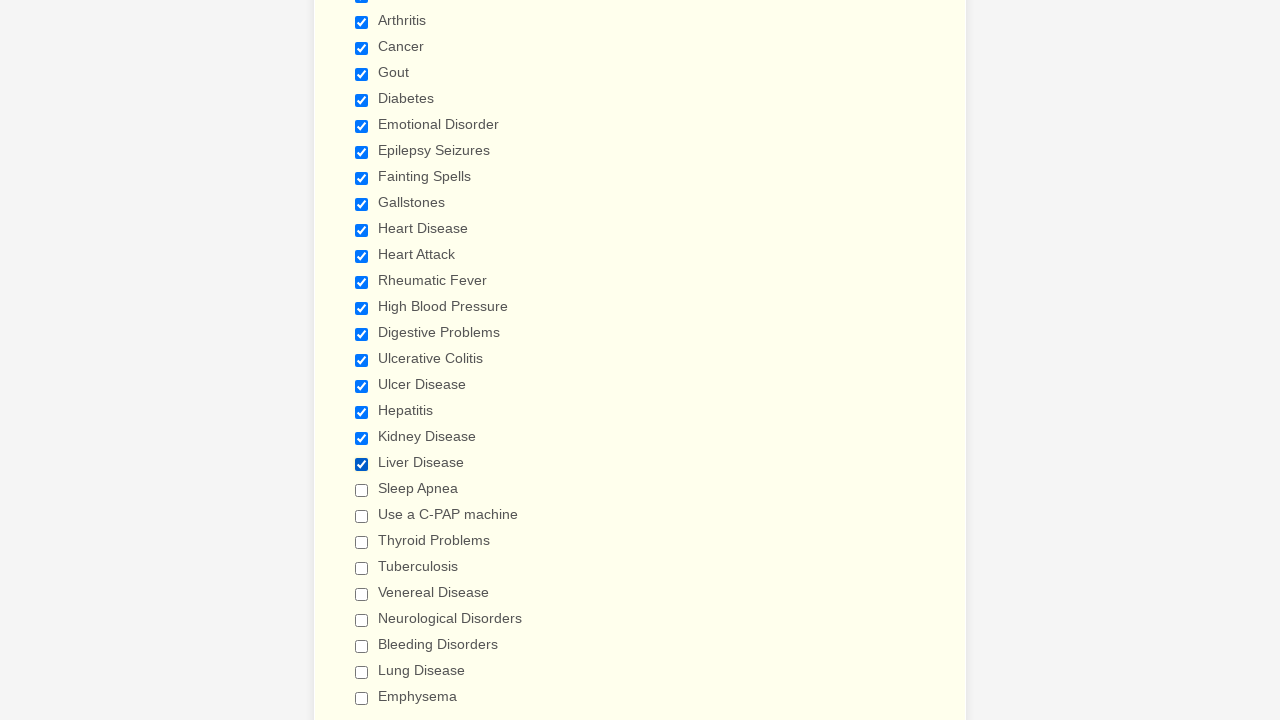

Clicked checkbox 21 to select it at (362, 490) on div.form-single-column input[type='checkbox'] >> nth=20
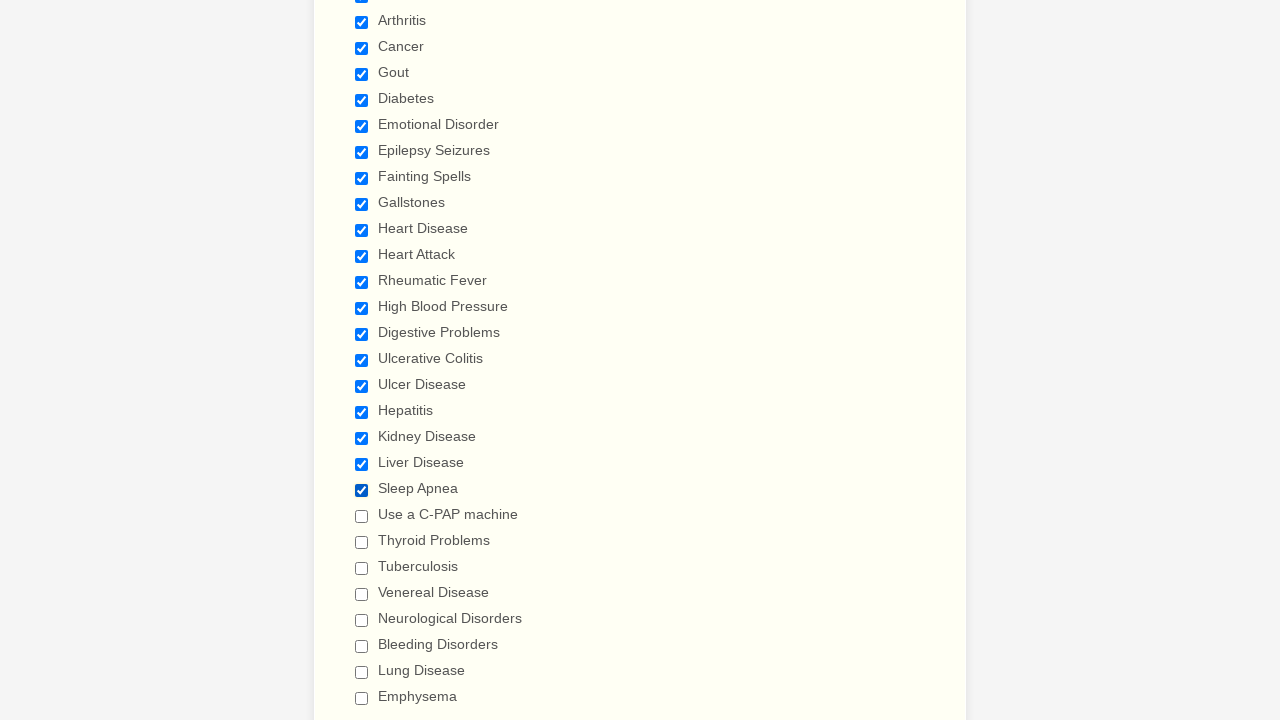

Clicked checkbox 22 to select it at (362, 516) on div.form-single-column input[type='checkbox'] >> nth=21
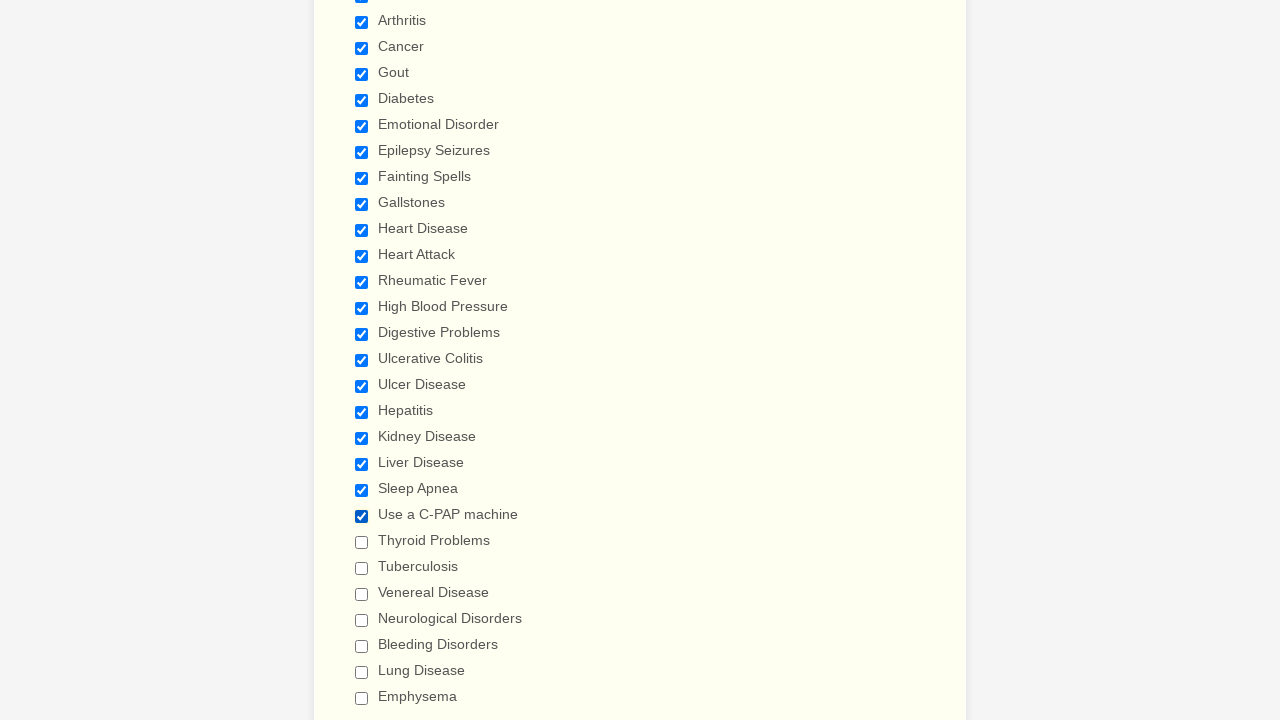

Clicked checkbox 23 to select it at (362, 542) on div.form-single-column input[type='checkbox'] >> nth=22
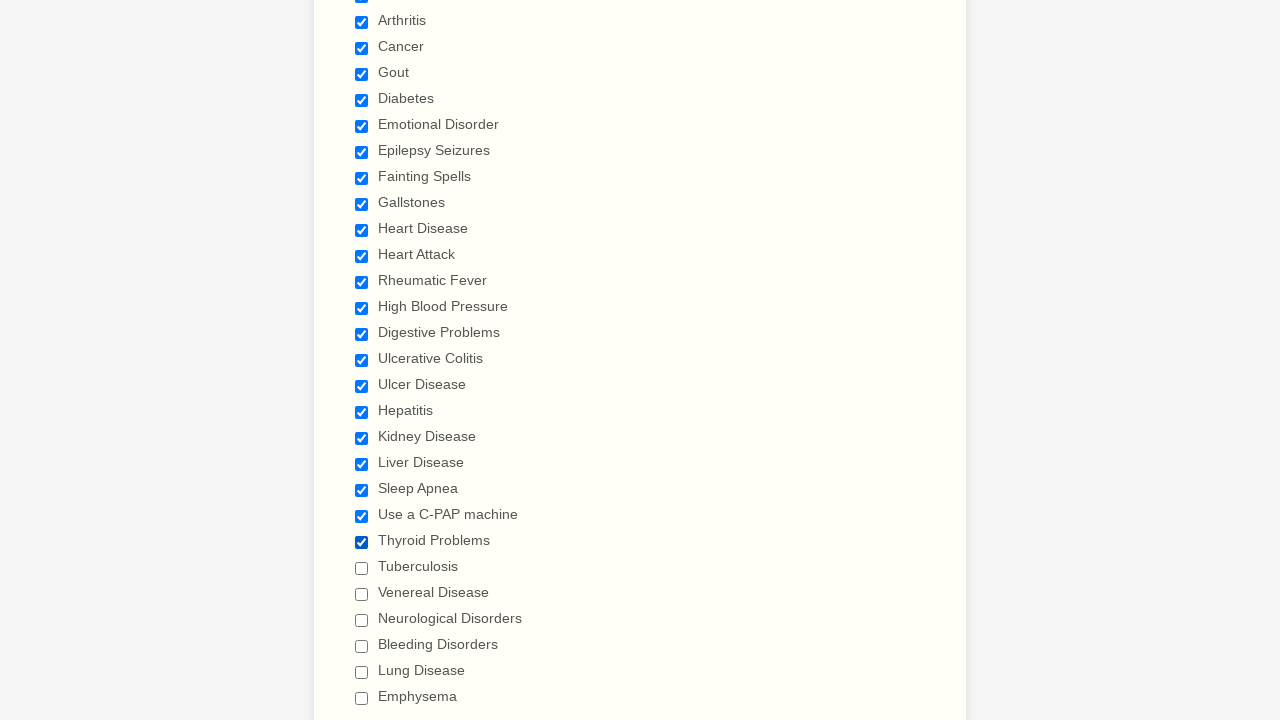

Clicked checkbox 24 to select it at (362, 568) on div.form-single-column input[type='checkbox'] >> nth=23
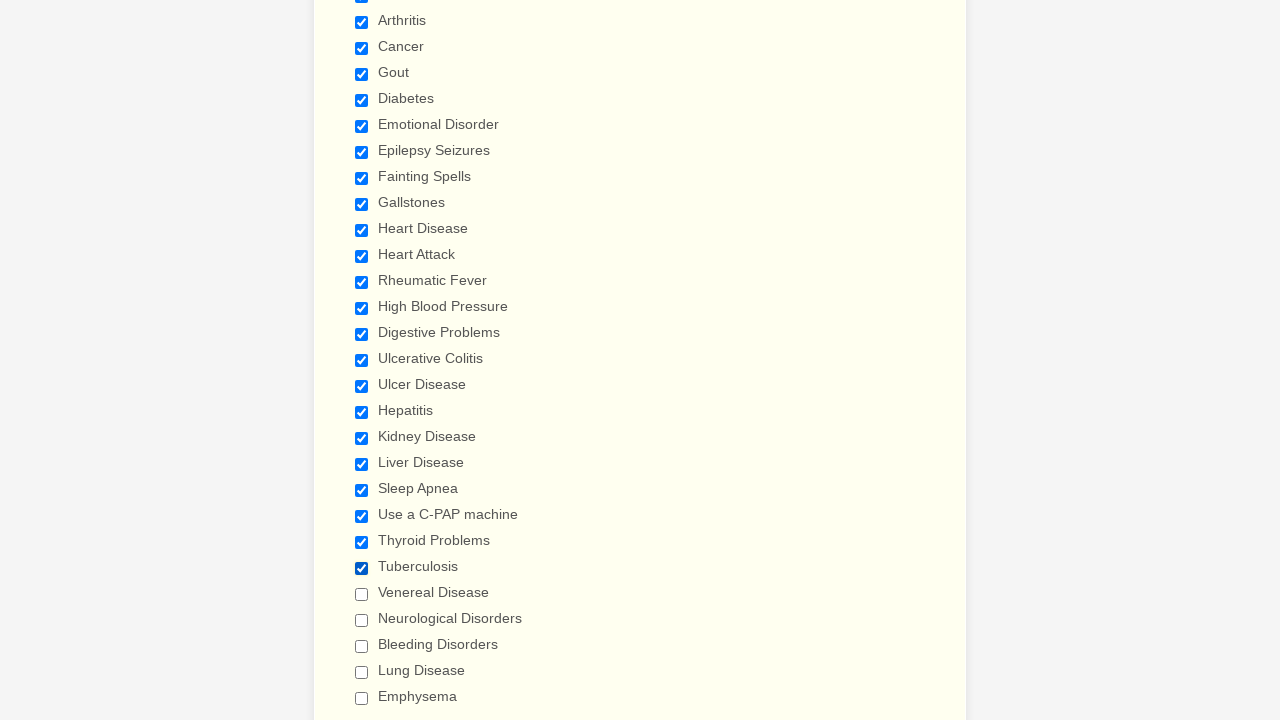

Clicked checkbox 25 to select it at (362, 594) on div.form-single-column input[type='checkbox'] >> nth=24
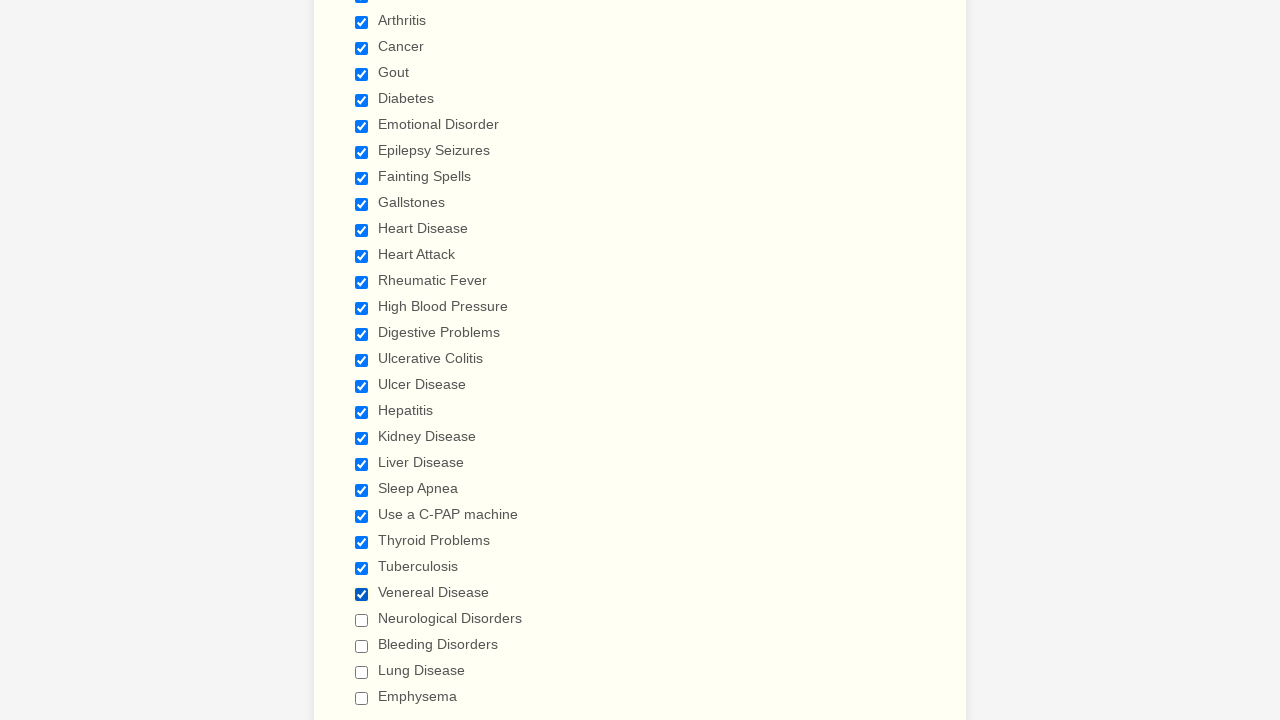

Clicked checkbox 26 to select it at (362, 620) on div.form-single-column input[type='checkbox'] >> nth=25
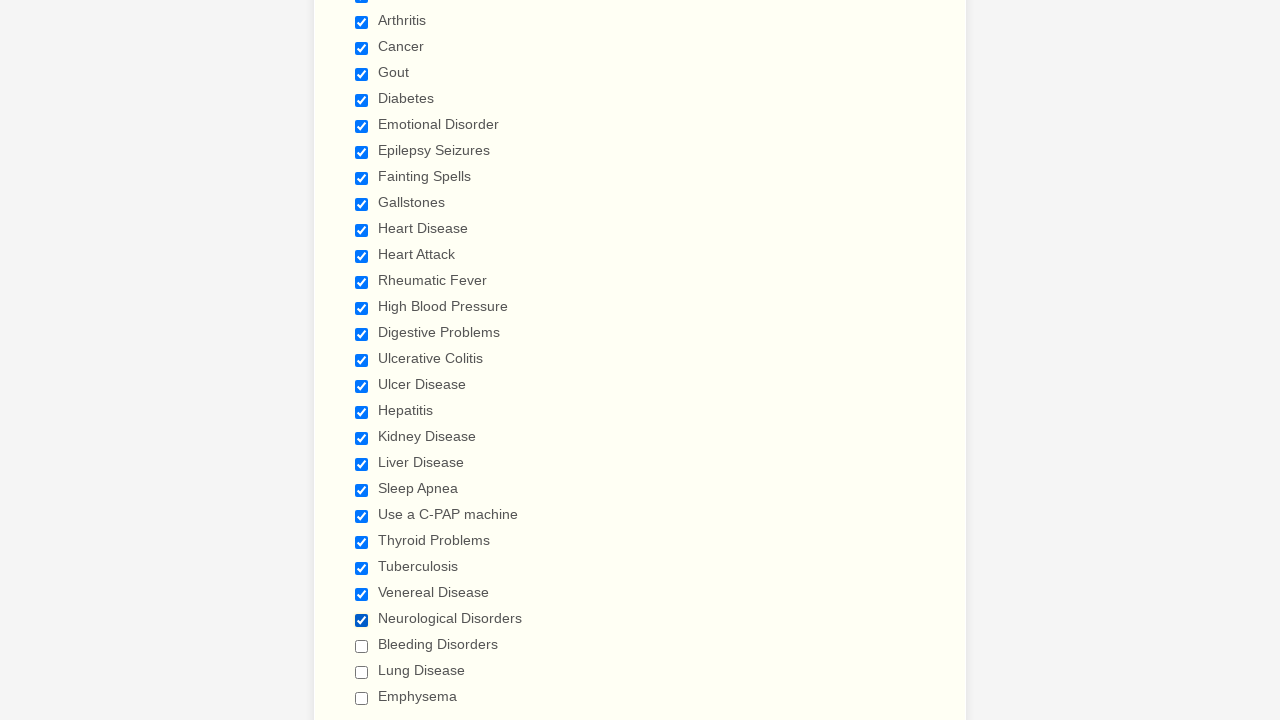

Clicked checkbox 27 to select it at (362, 646) on div.form-single-column input[type='checkbox'] >> nth=26
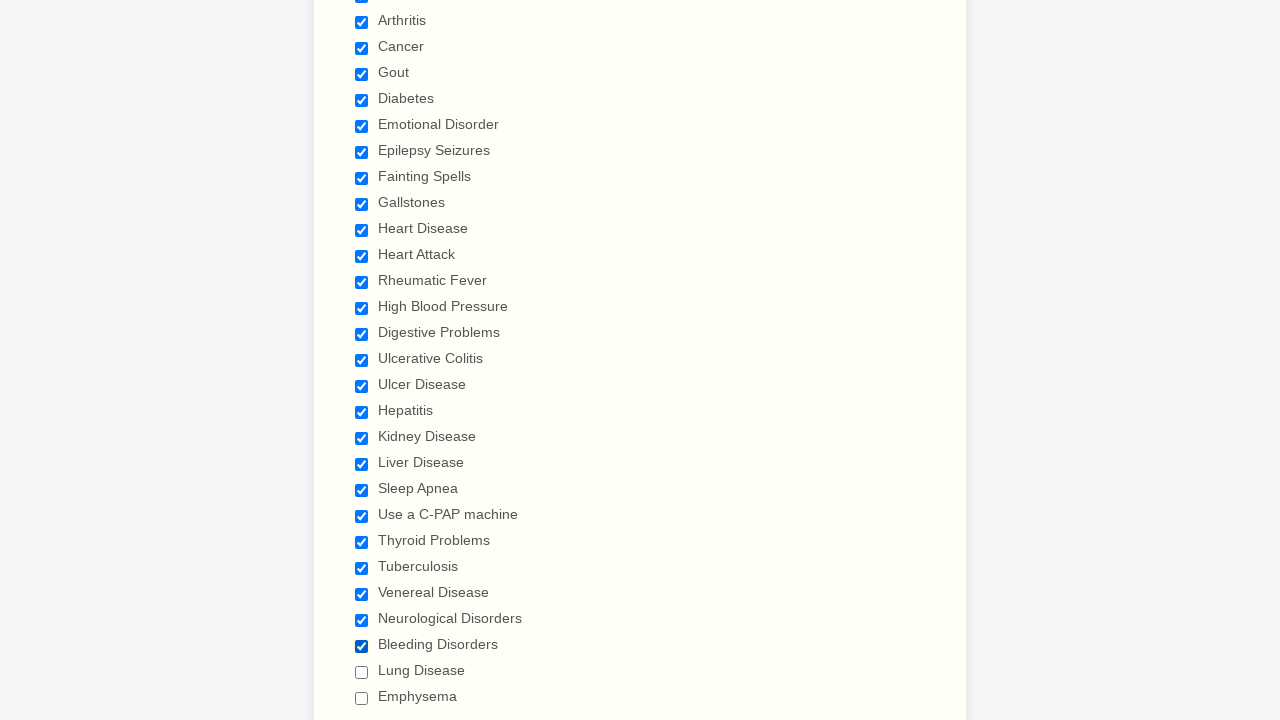

Clicked checkbox 28 to select it at (362, 672) on div.form-single-column input[type='checkbox'] >> nth=27
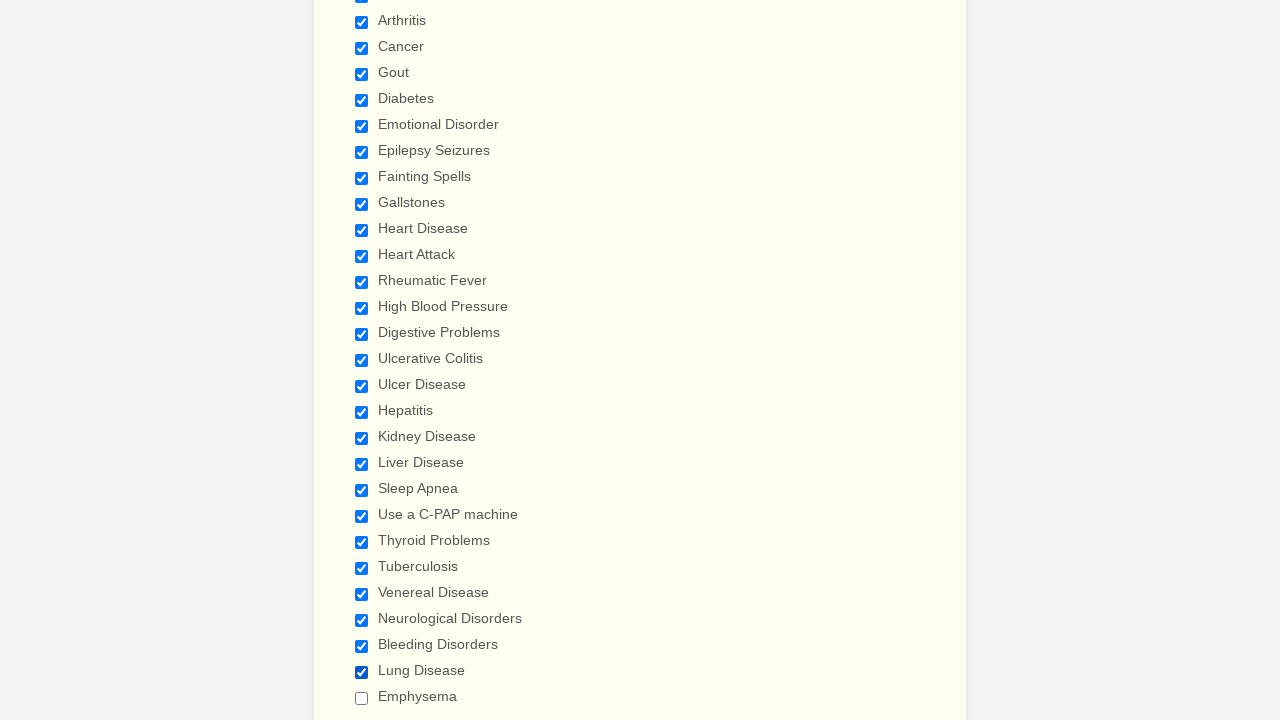

Clicked checkbox 29 to select it at (362, 698) on div.form-single-column input[type='checkbox'] >> nth=28
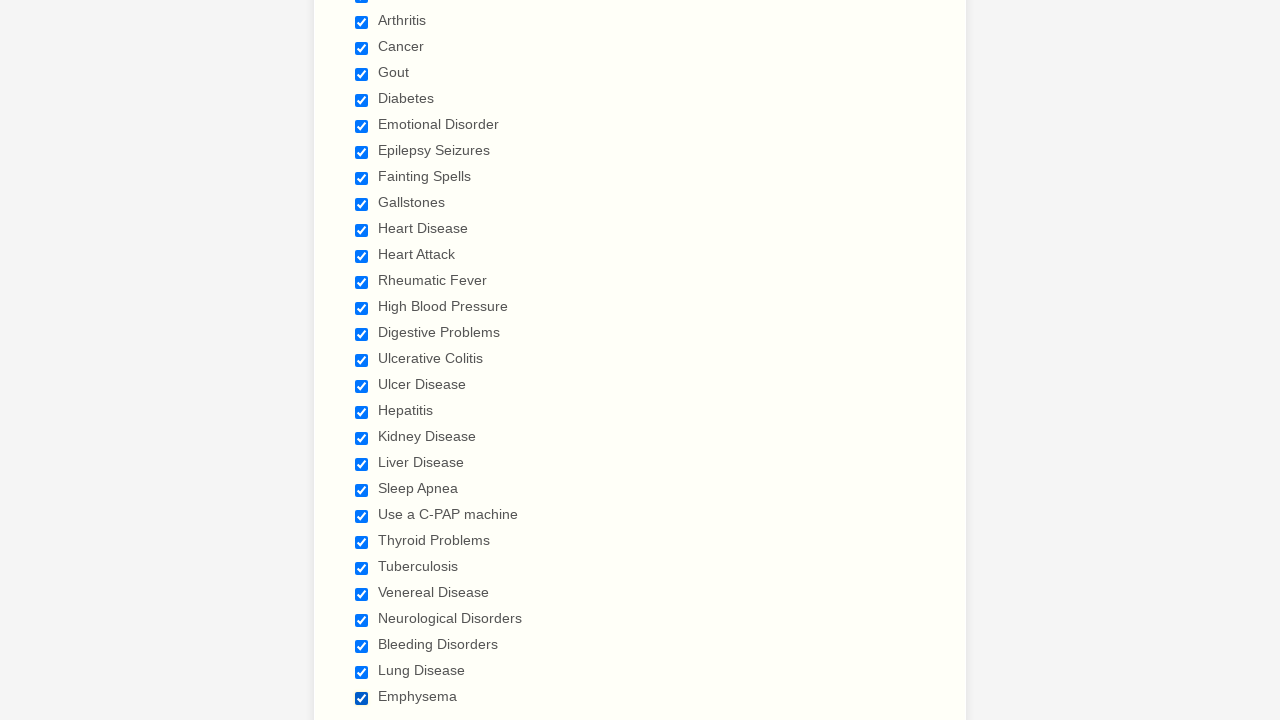

Verified all checkboxes are selected
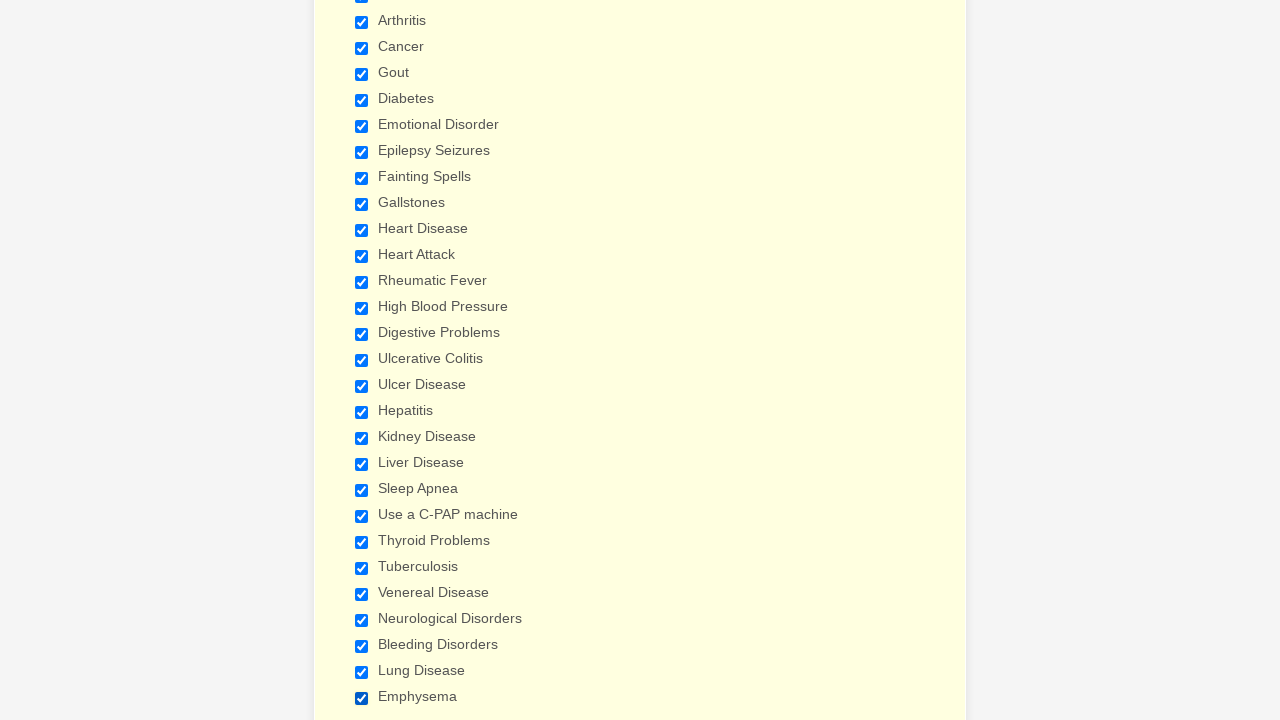

Clicked checkbox 1 to deselect it at (362, 360) on div.form-single-column input[type='checkbox'] >> nth=0
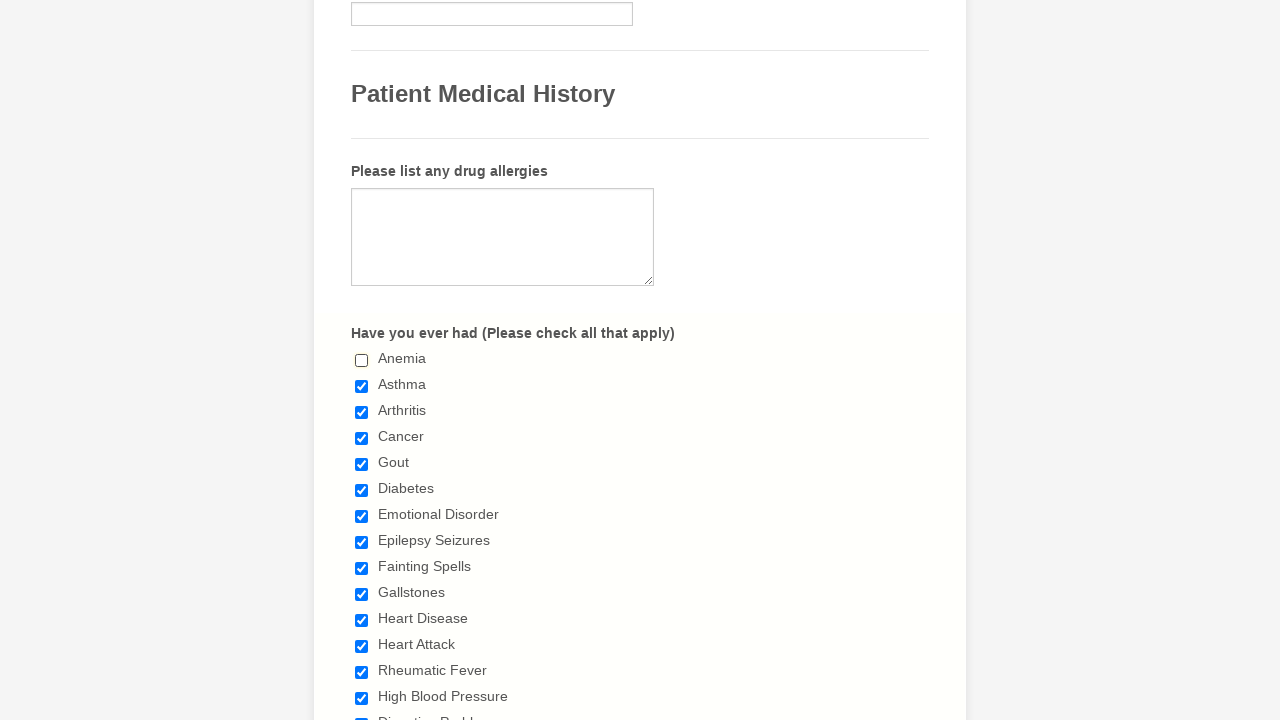

Clicked checkbox 2 to deselect it at (362, 386) on div.form-single-column input[type='checkbox'] >> nth=1
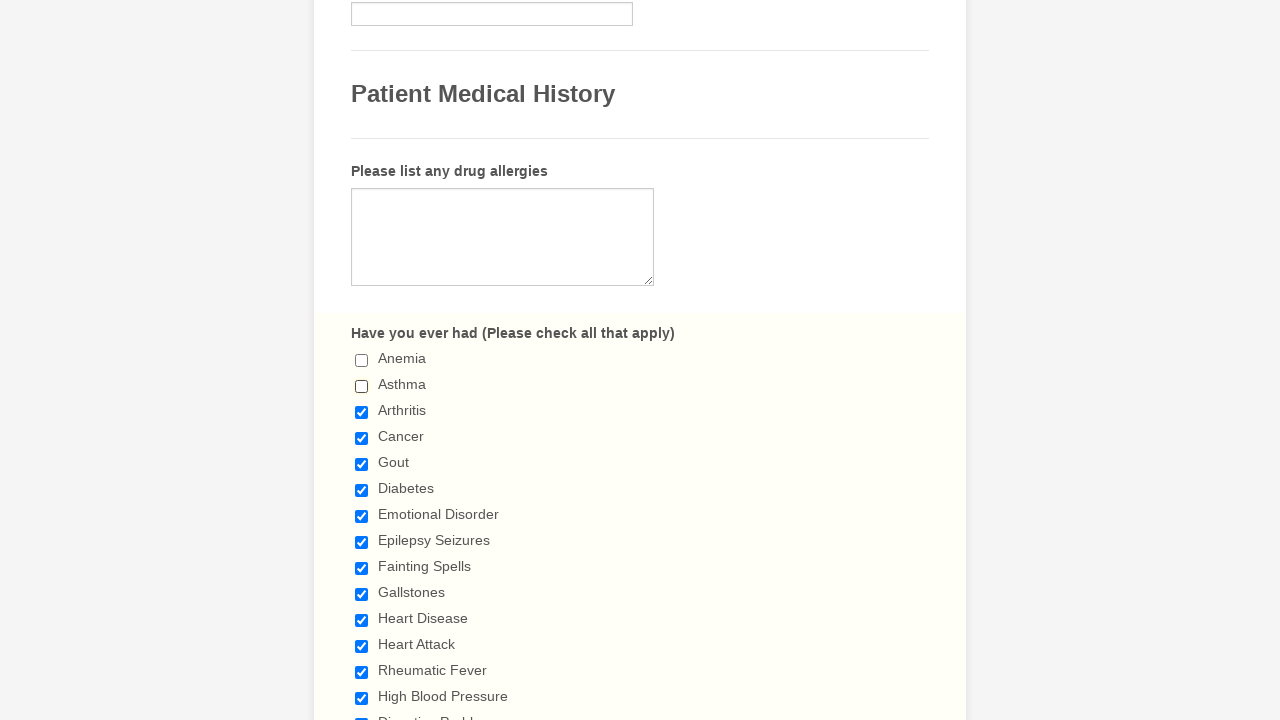

Clicked checkbox 3 to deselect it at (362, 412) on div.form-single-column input[type='checkbox'] >> nth=2
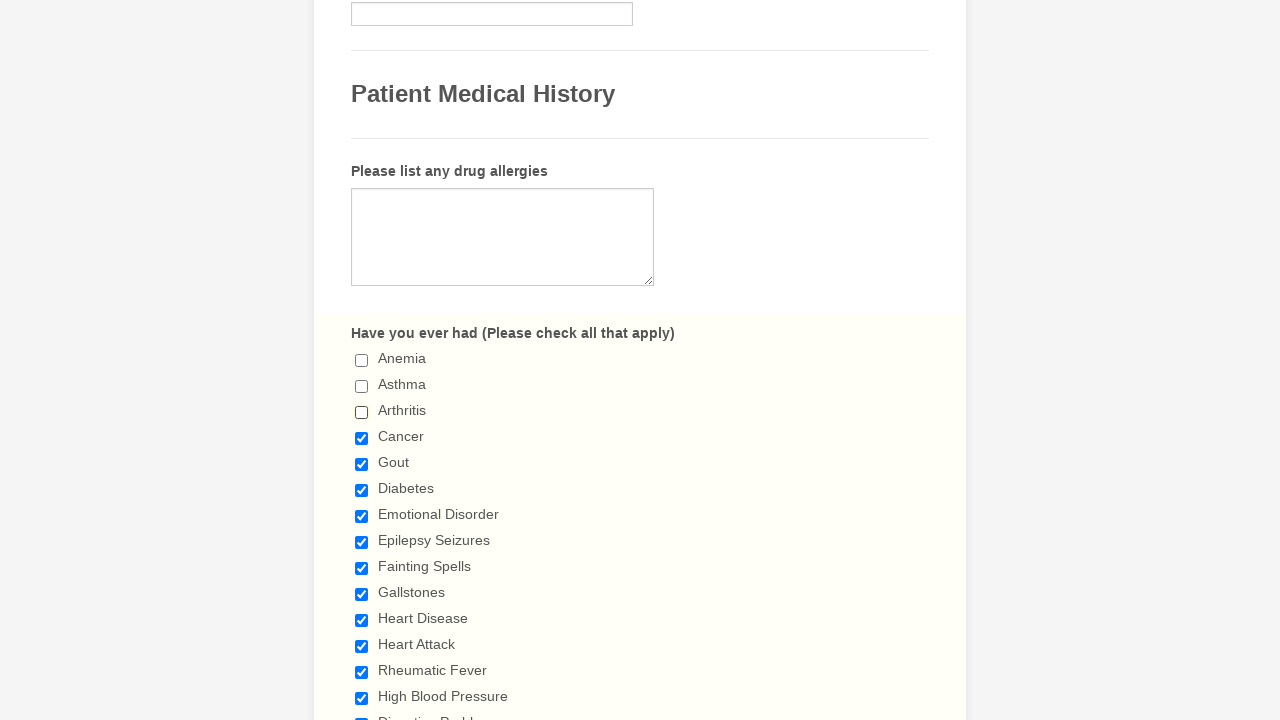

Clicked checkbox 4 to deselect it at (362, 438) on div.form-single-column input[type='checkbox'] >> nth=3
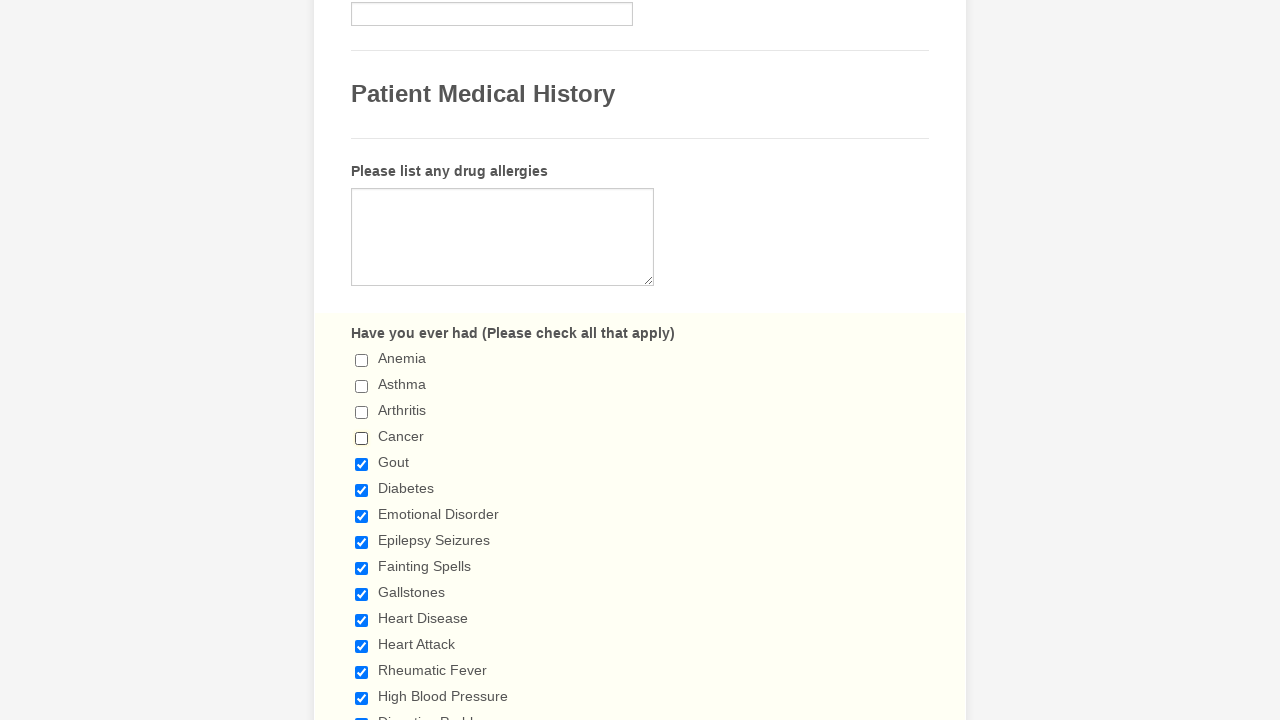

Clicked checkbox 5 to deselect it at (362, 464) on div.form-single-column input[type='checkbox'] >> nth=4
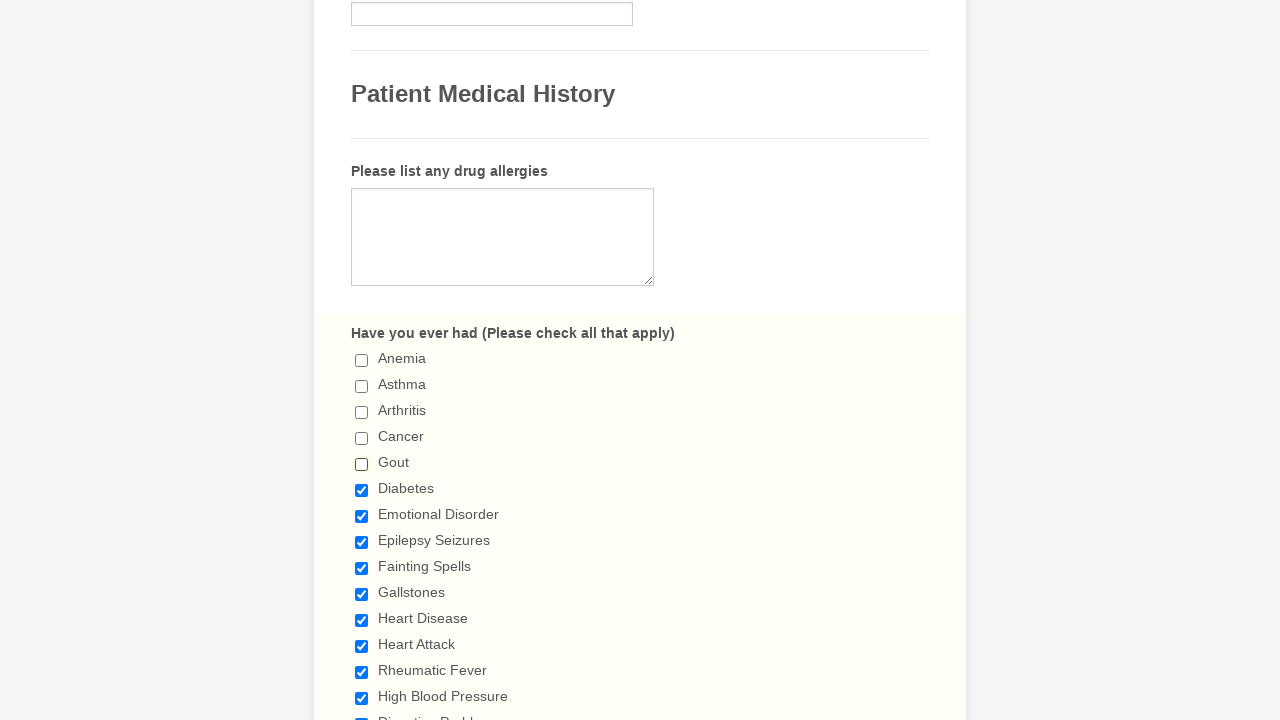

Clicked checkbox 6 to deselect it at (362, 490) on div.form-single-column input[type='checkbox'] >> nth=5
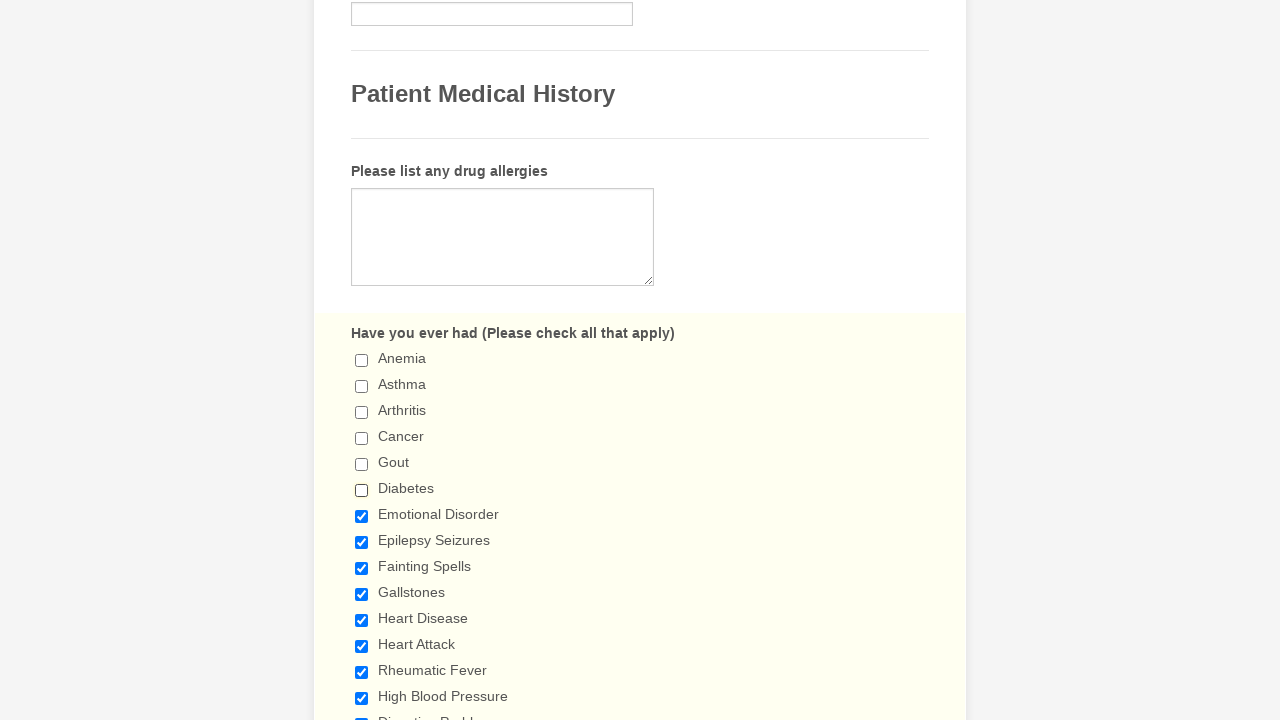

Clicked checkbox 7 to deselect it at (362, 516) on div.form-single-column input[type='checkbox'] >> nth=6
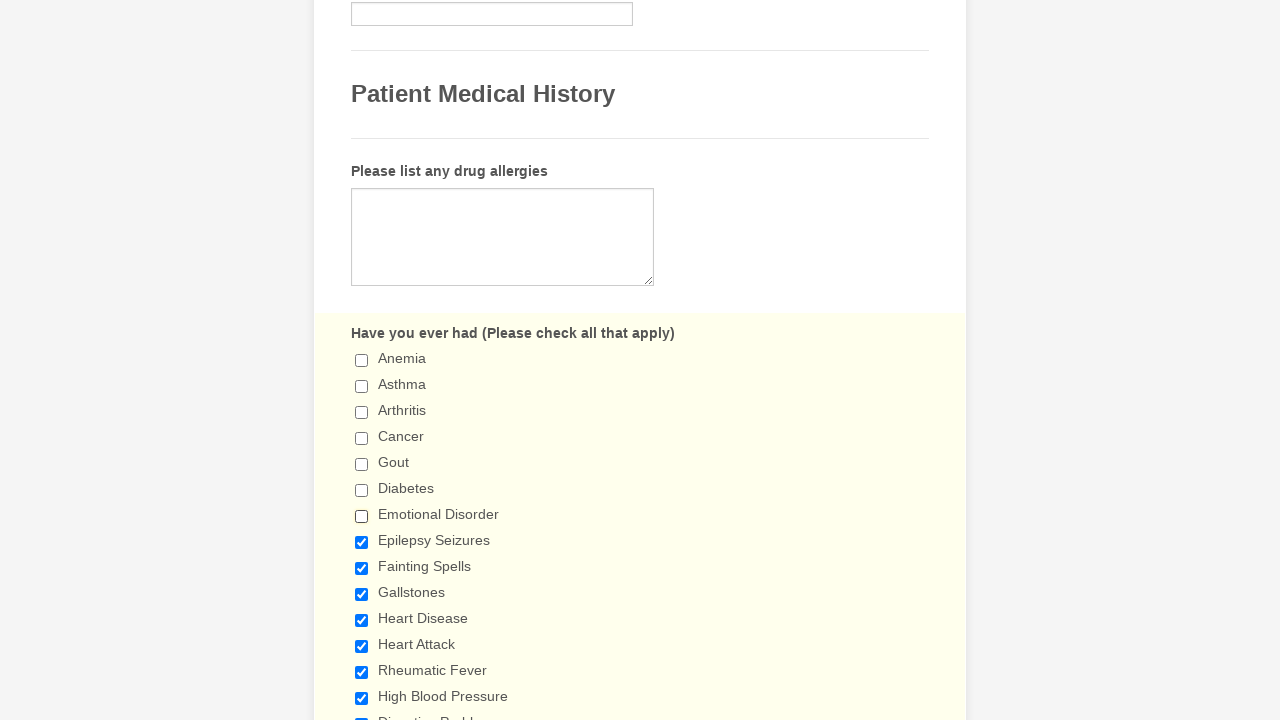

Clicked checkbox 8 to deselect it at (362, 542) on div.form-single-column input[type='checkbox'] >> nth=7
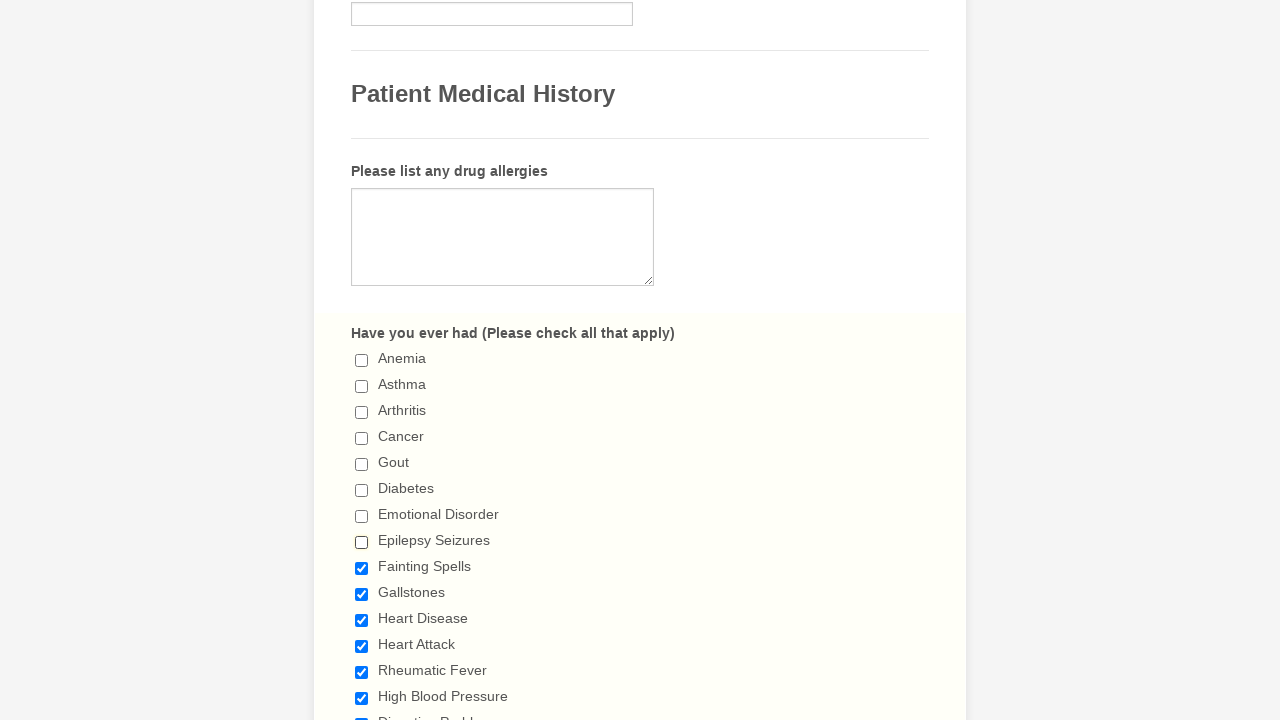

Clicked checkbox 9 to deselect it at (362, 568) on div.form-single-column input[type='checkbox'] >> nth=8
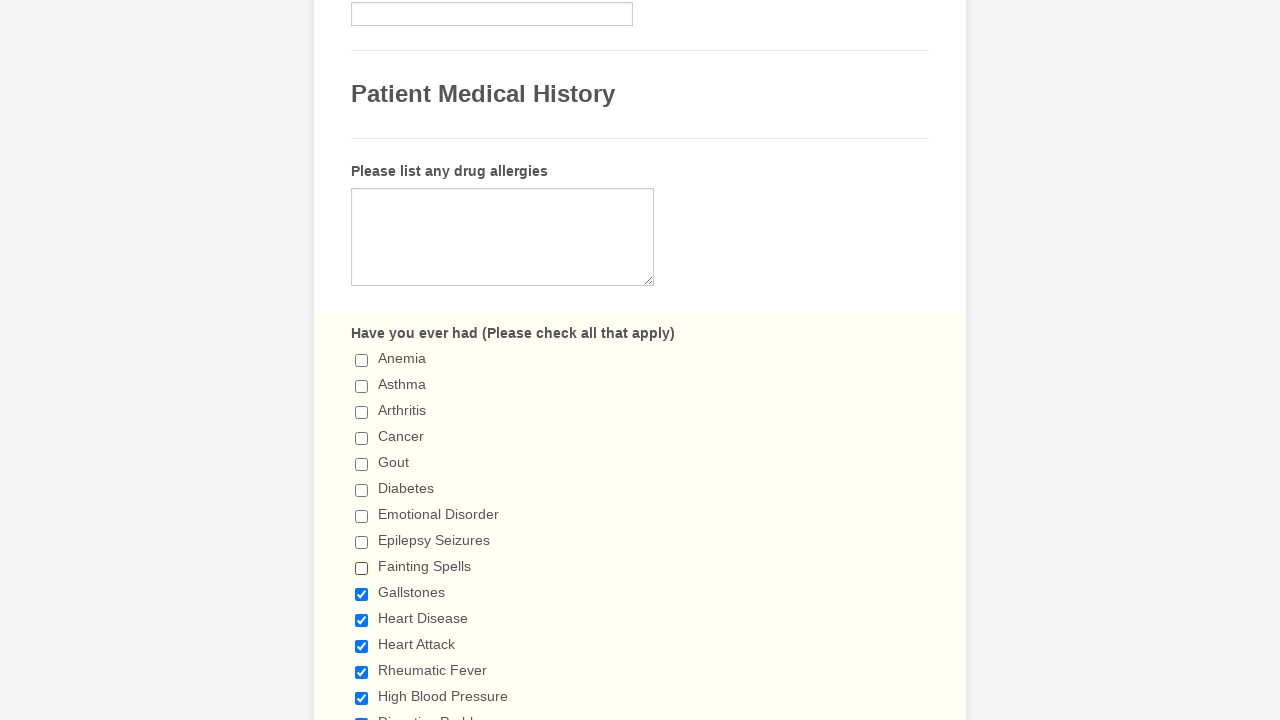

Clicked checkbox 10 to deselect it at (362, 594) on div.form-single-column input[type='checkbox'] >> nth=9
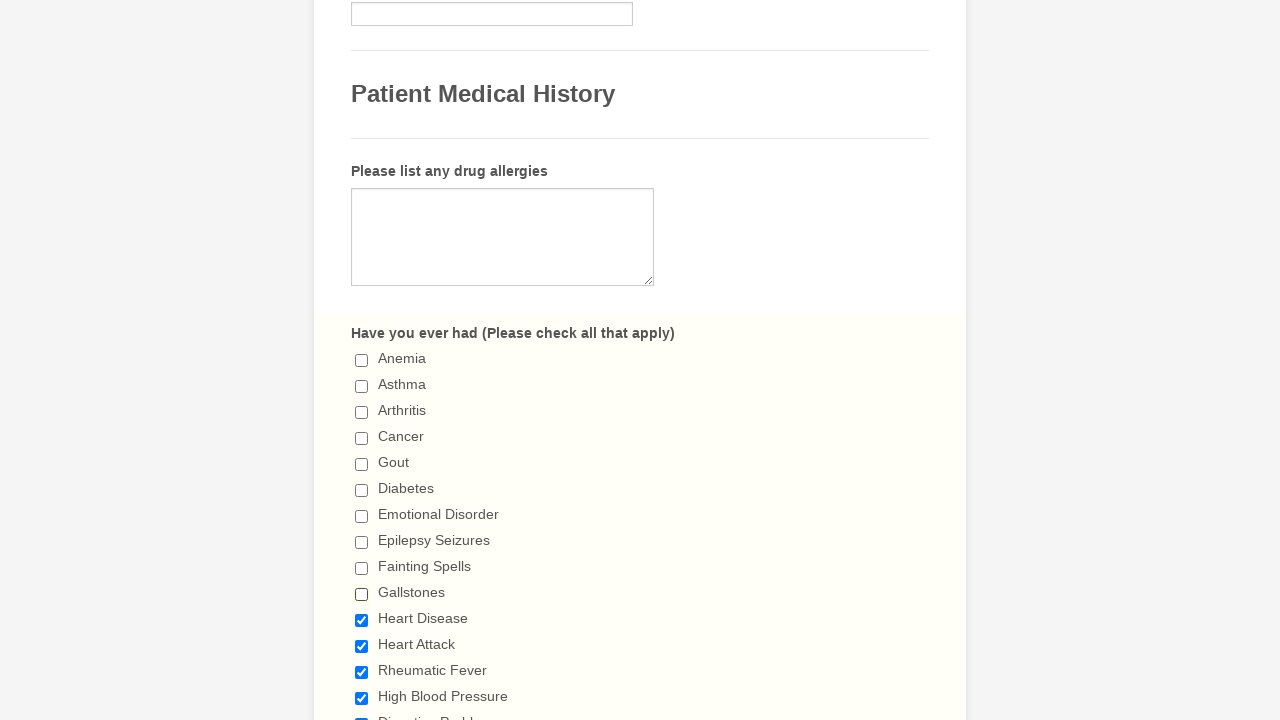

Clicked checkbox 11 to deselect it at (362, 620) on div.form-single-column input[type='checkbox'] >> nth=10
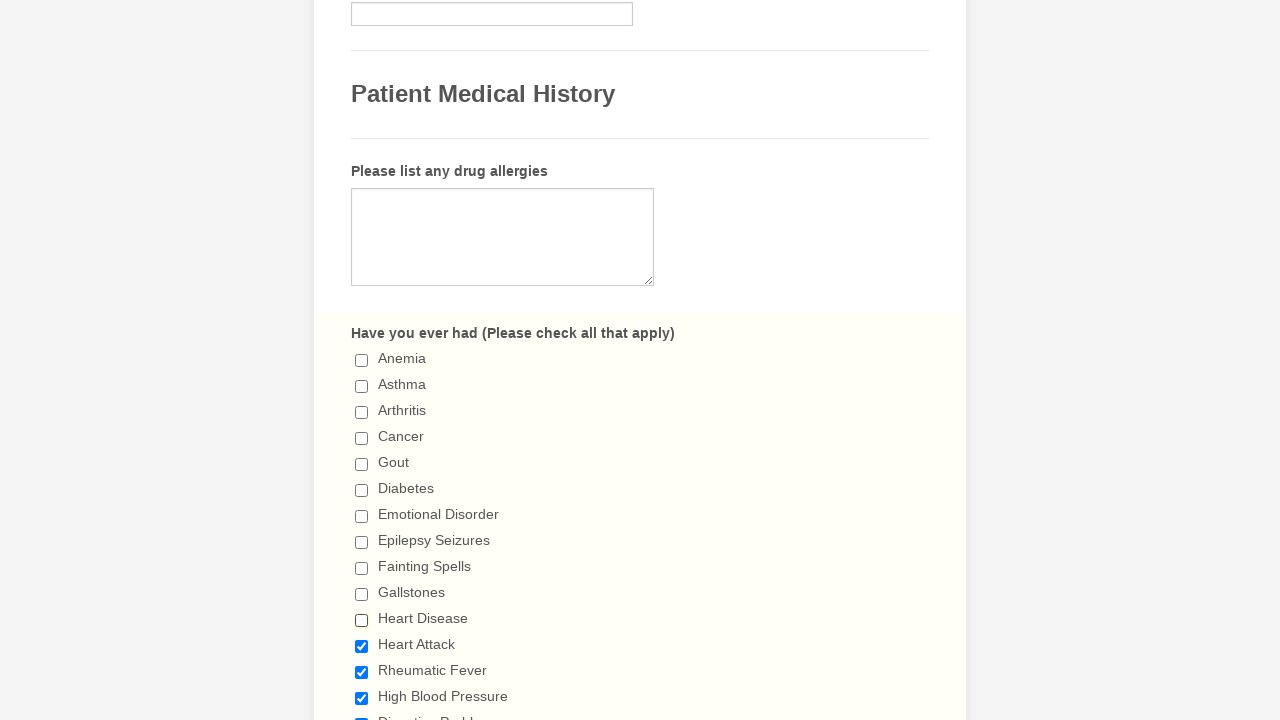

Clicked checkbox 12 to deselect it at (362, 646) on div.form-single-column input[type='checkbox'] >> nth=11
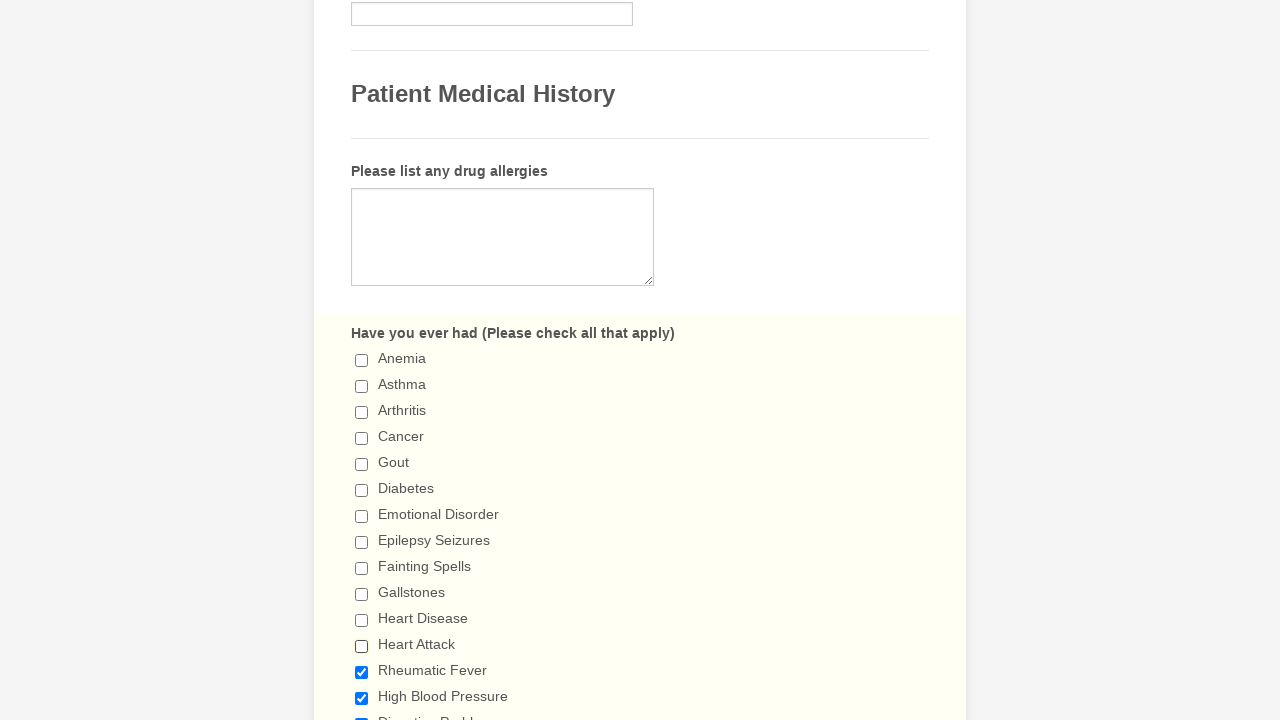

Clicked checkbox 13 to deselect it at (362, 672) on div.form-single-column input[type='checkbox'] >> nth=12
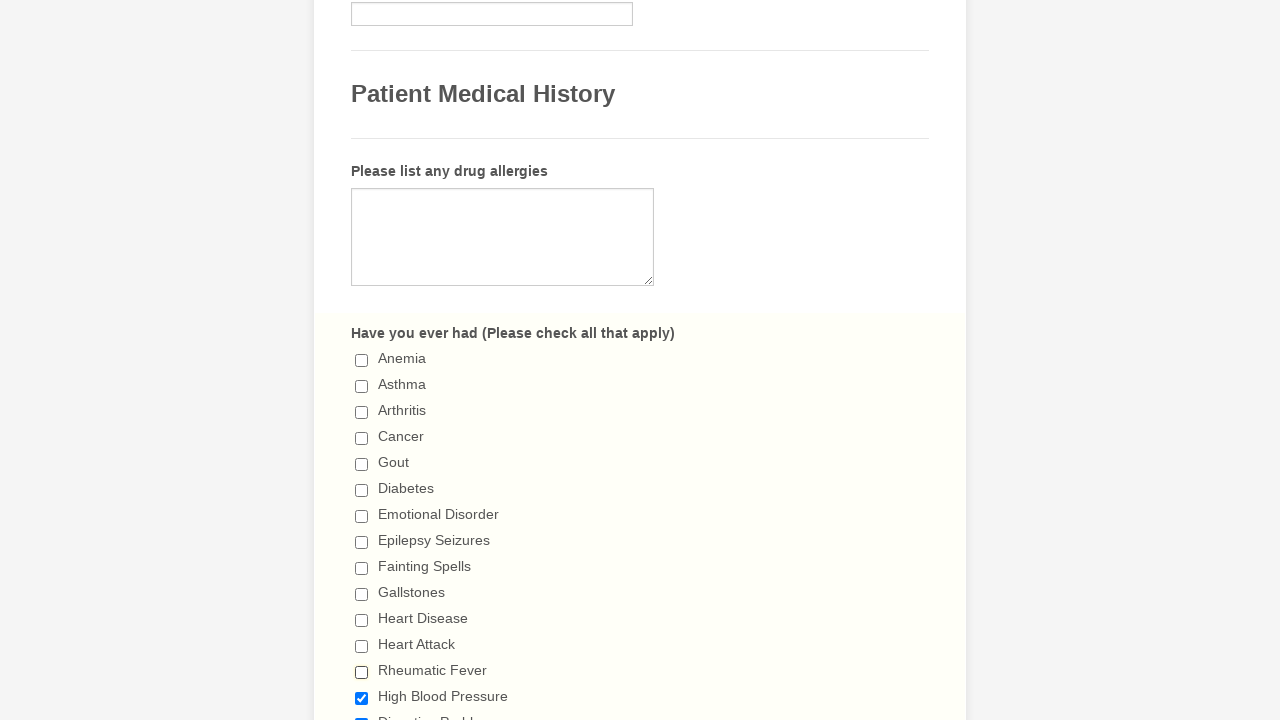

Clicked checkbox 14 to deselect it at (362, 698) on div.form-single-column input[type='checkbox'] >> nth=13
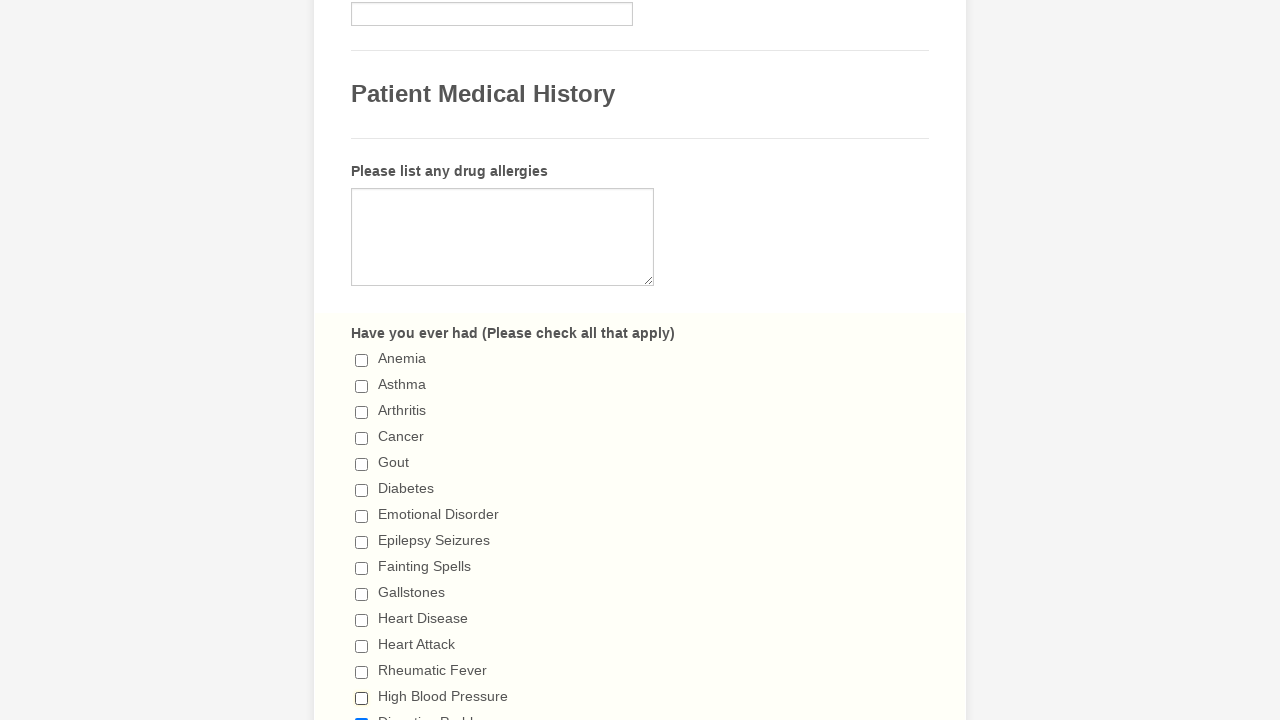

Clicked checkbox 15 to deselect it at (362, 714) on div.form-single-column input[type='checkbox'] >> nth=14
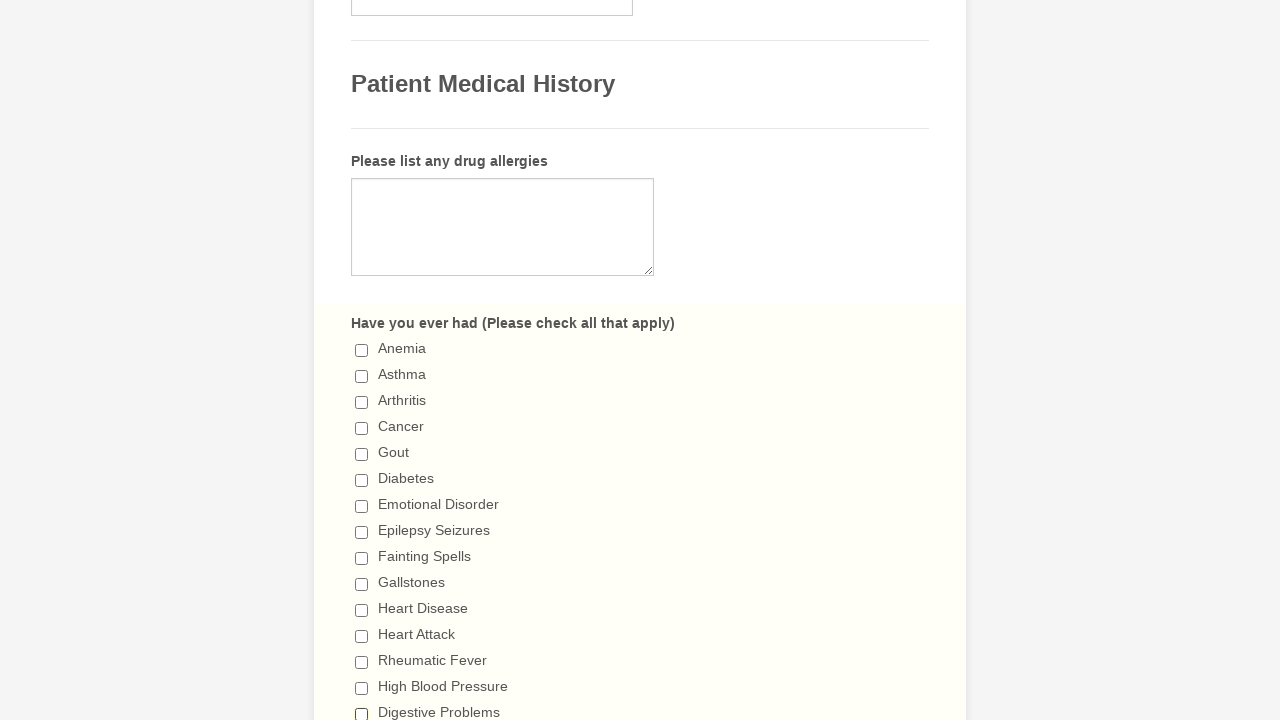

Clicked checkbox 16 to deselect it at (362, 360) on div.form-single-column input[type='checkbox'] >> nth=15
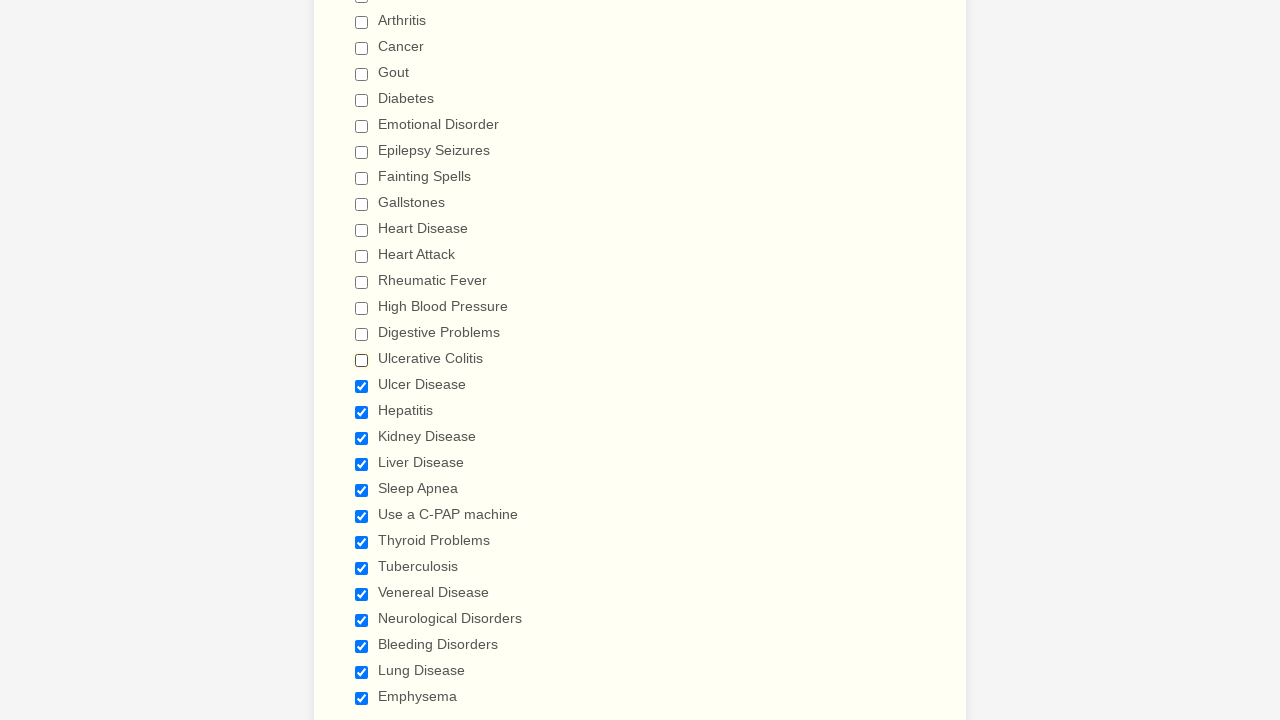

Clicked checkbox 17 to deselect it at (362, 386) on div.form-single-column input[type='checkbox'] >> nth=16
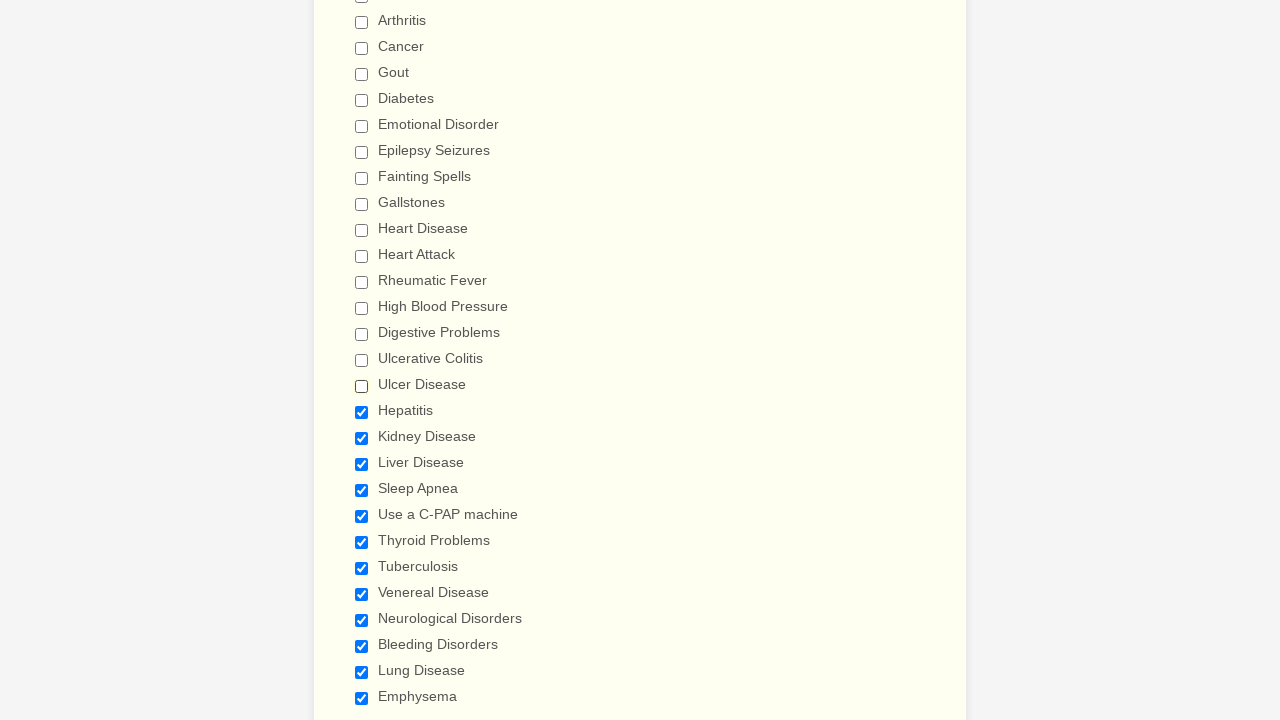

Clicked checkbox 18 to deselect it at (362, 412) on div.form-single-column input[type='checkbox'] >> nth=17
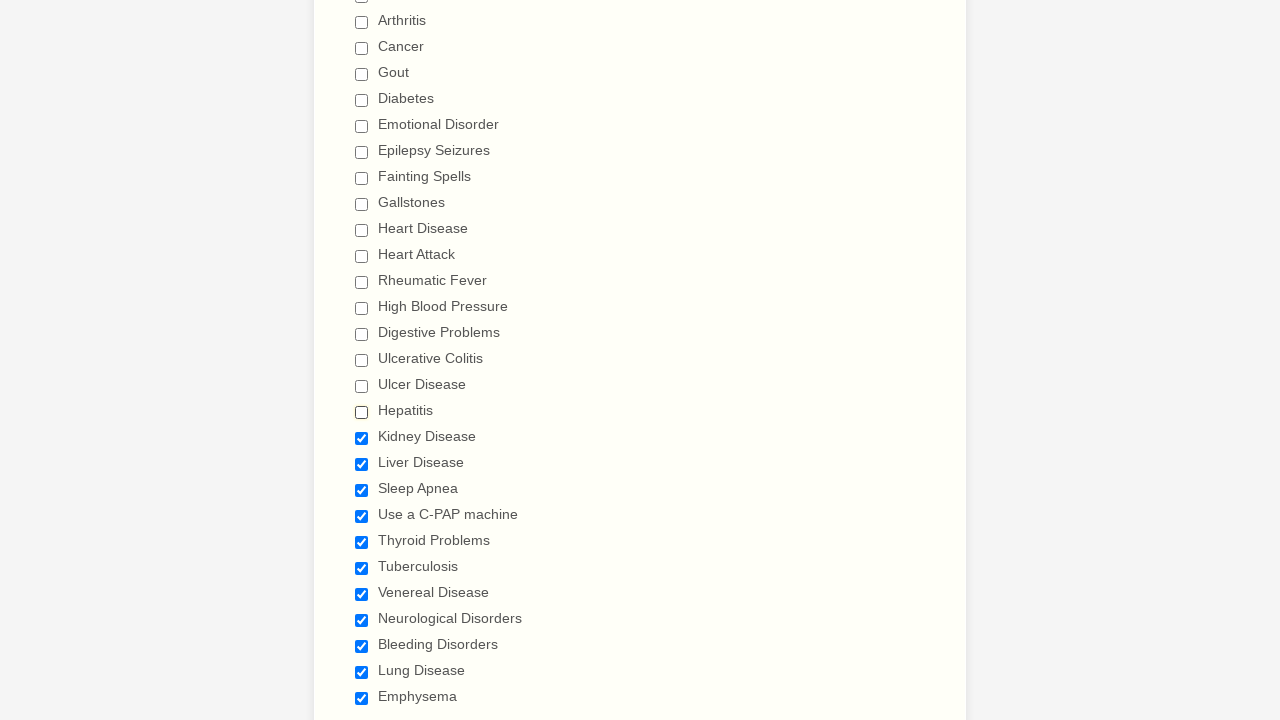

Clicked checkbox 19 to deselect it at (362, 438) on div.form-single-column input[type='checkbox'] >> nth=18
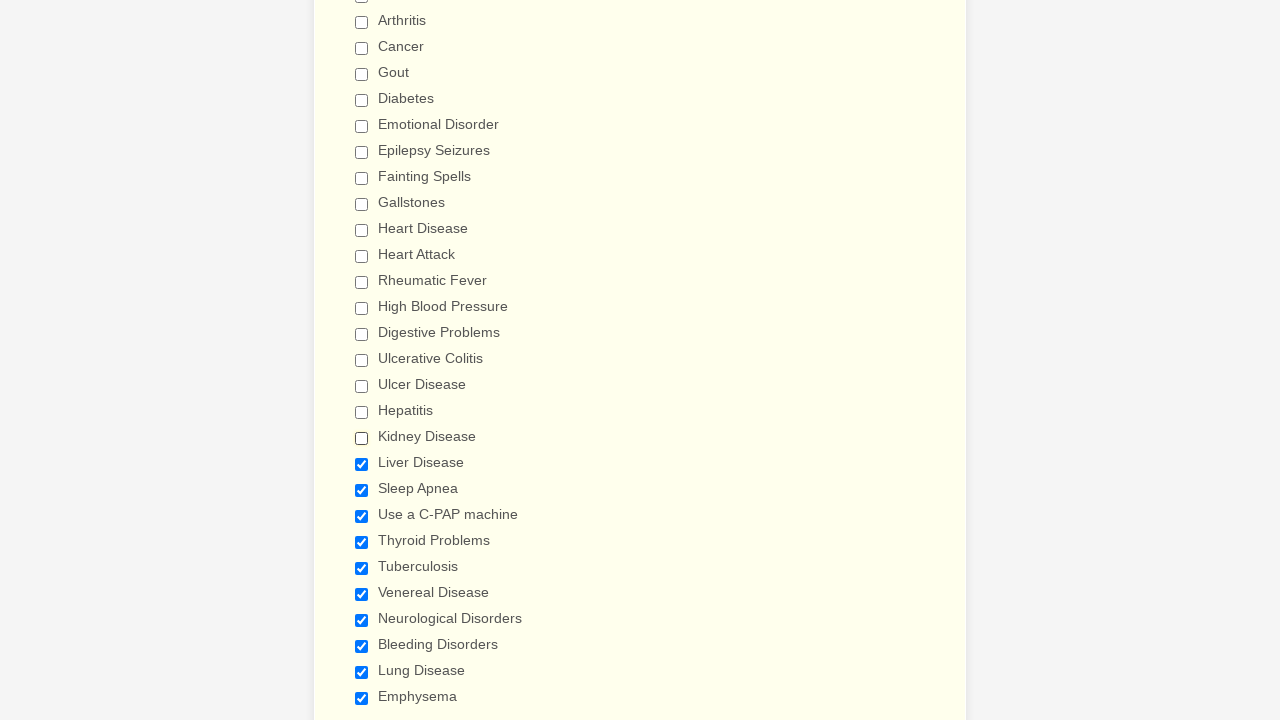

Clicked checkbox 20 to deselect it at (362, 464) on div.form-single-column input[type='checkbox'] >> nth=19
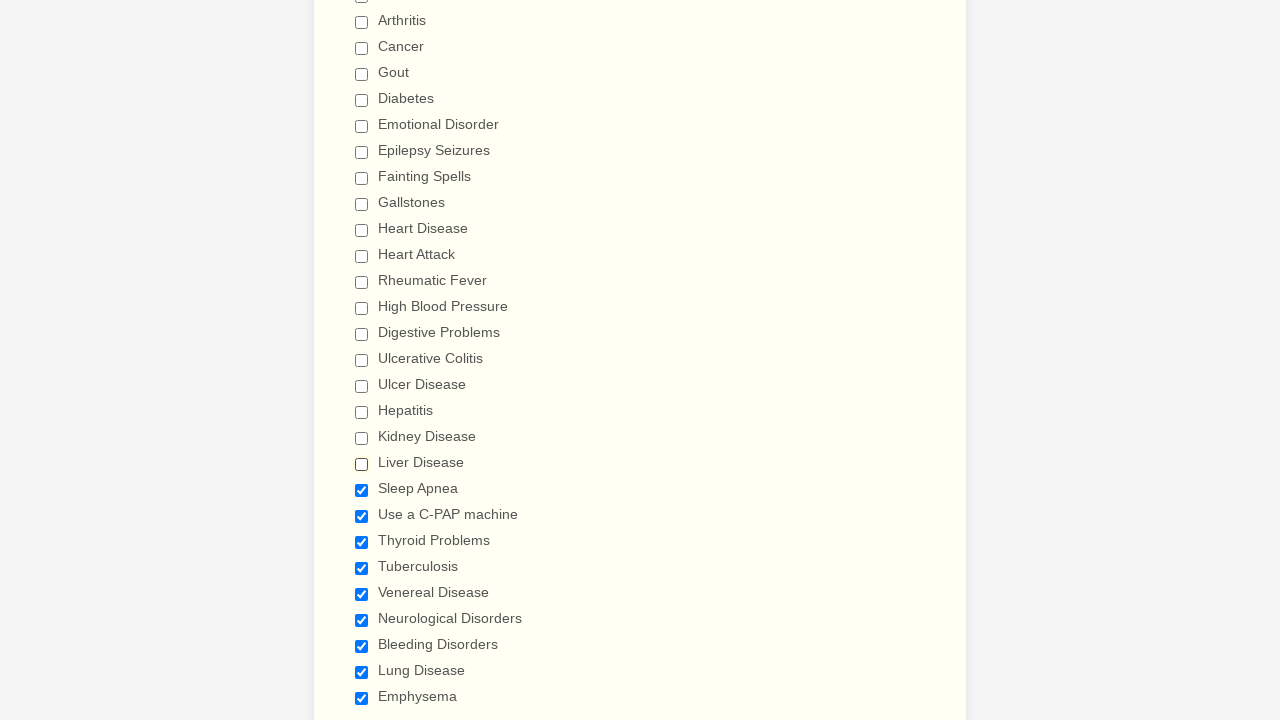

Clicked checkbox 21 to deselect it at (362, 490) on div.form-single-column input[type='checkbox'] >> nth=20
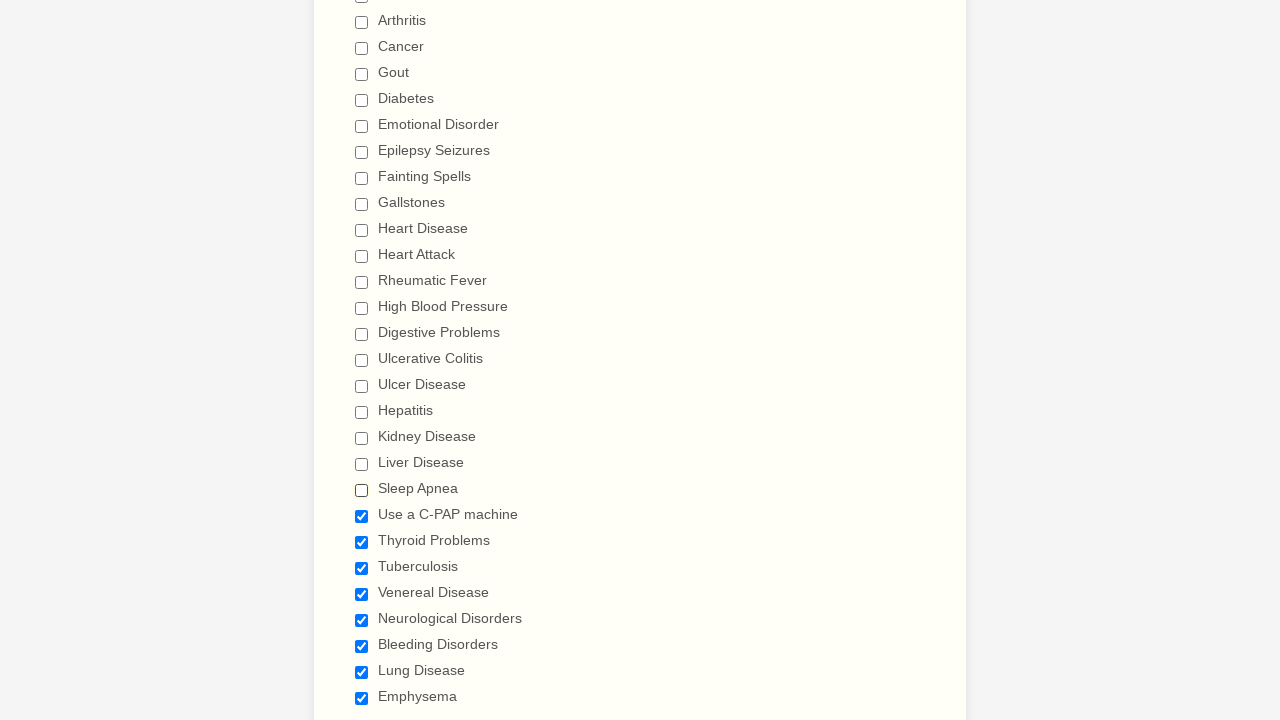

Clicked checkbox 22 to deselect it at (362, 516) on div.form-single-column input[type='checkbox'] >> nth=21
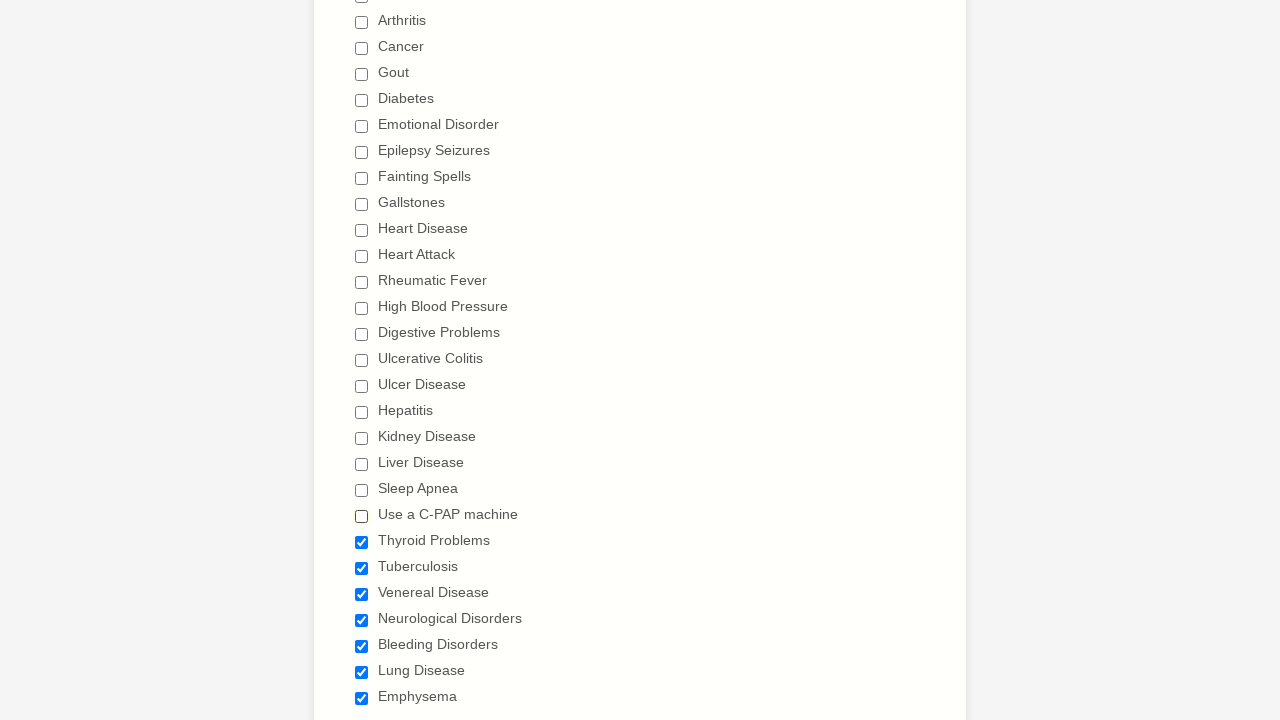

Clicked checkbox 23 to deselect it at (362, 542) on div.form-single-column input[type='checkbox'] >> nth=22
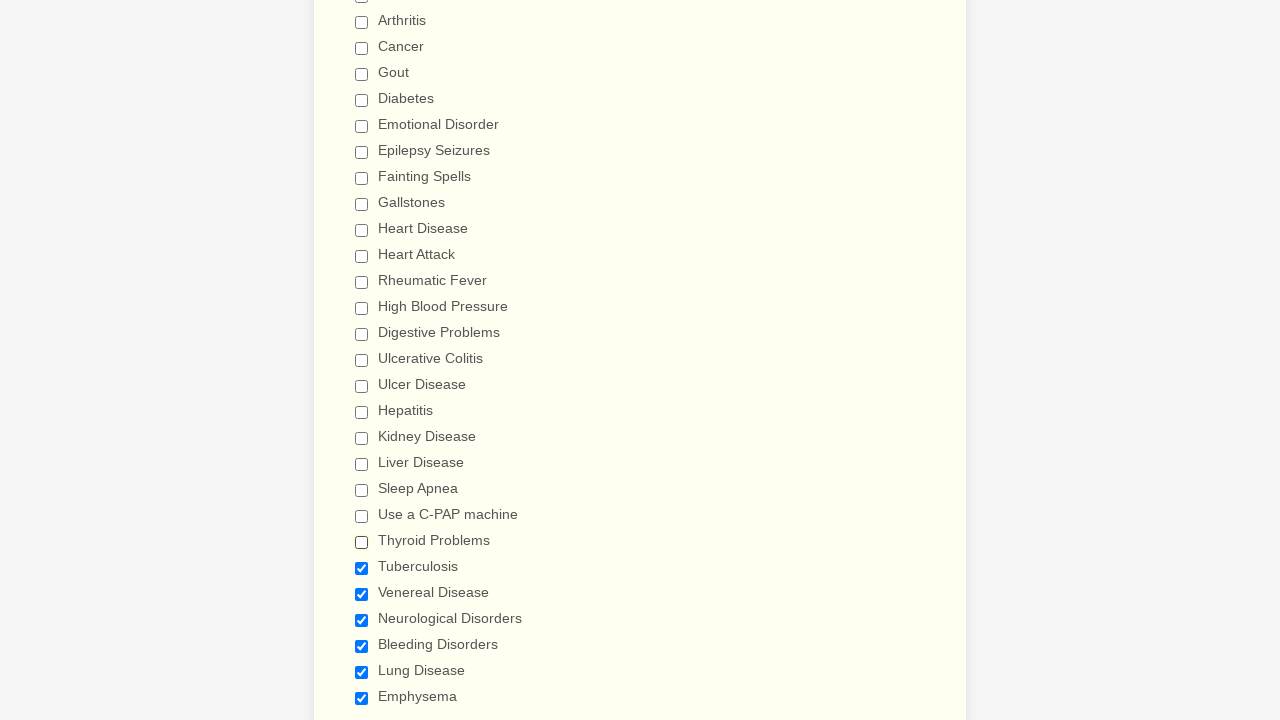

Clicked checkbox 24 to deselect it at (362, 568) on div.form-single-column input[type='checkbox'] >> nth=23
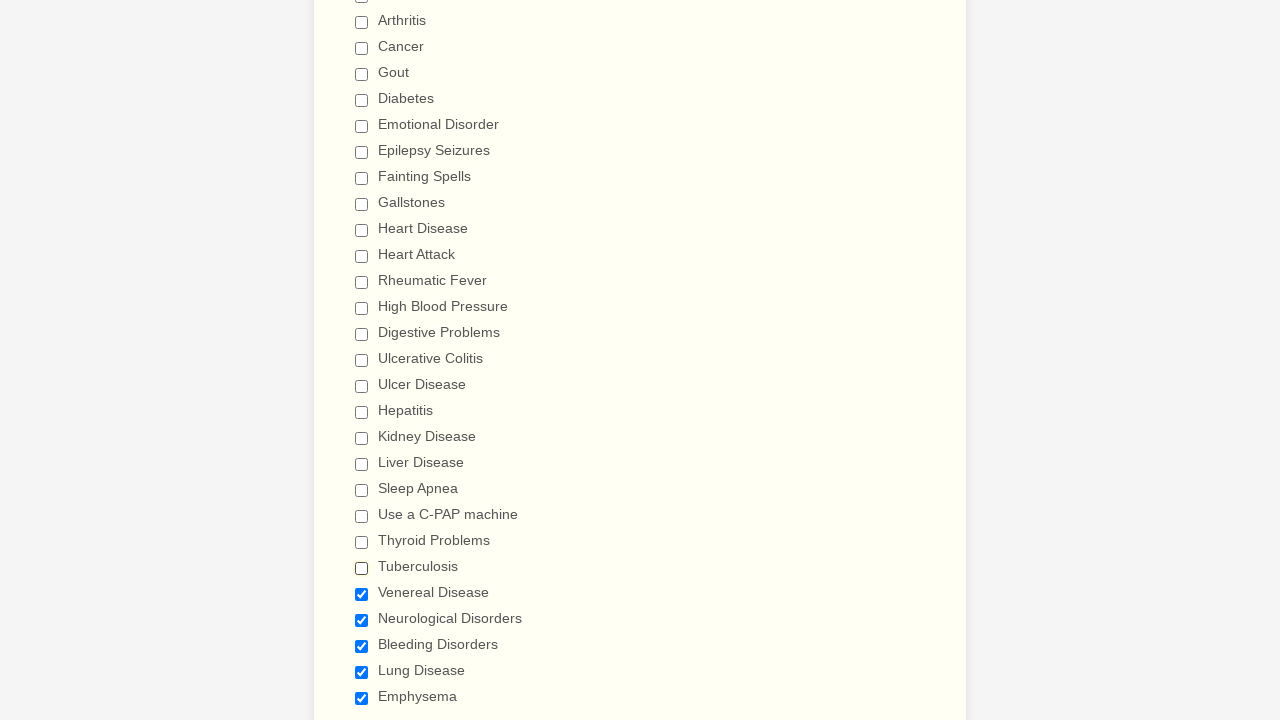

Clicked checkbox 25 to deselect it at (362, 594) on div.form-single-column input[type='checkbox'] >> nth=24
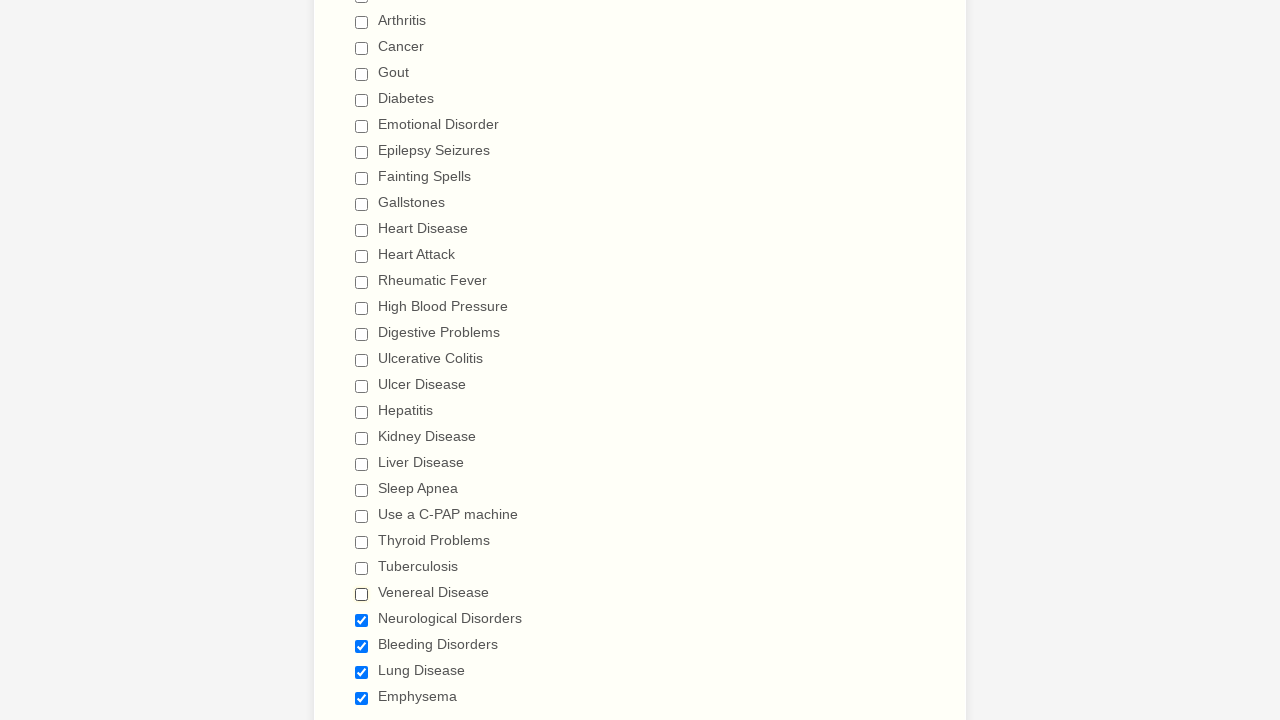

Clicked checkbox 26 to deselect it at (362, 620) on div.form-single-column input[type='checkbox'] >> nth=25
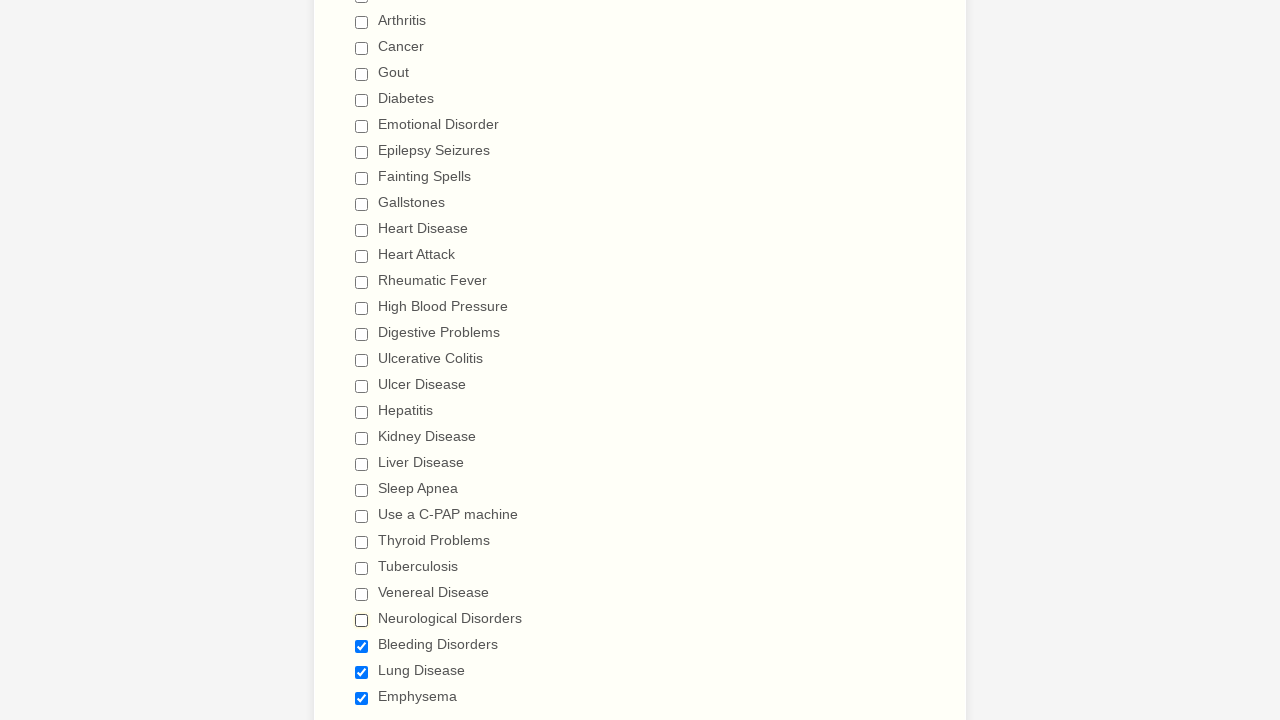

Clicked checkbox 27 to deselect it at (362, 646) on div.form-single-column input[type='checkbox'] >> nth=26
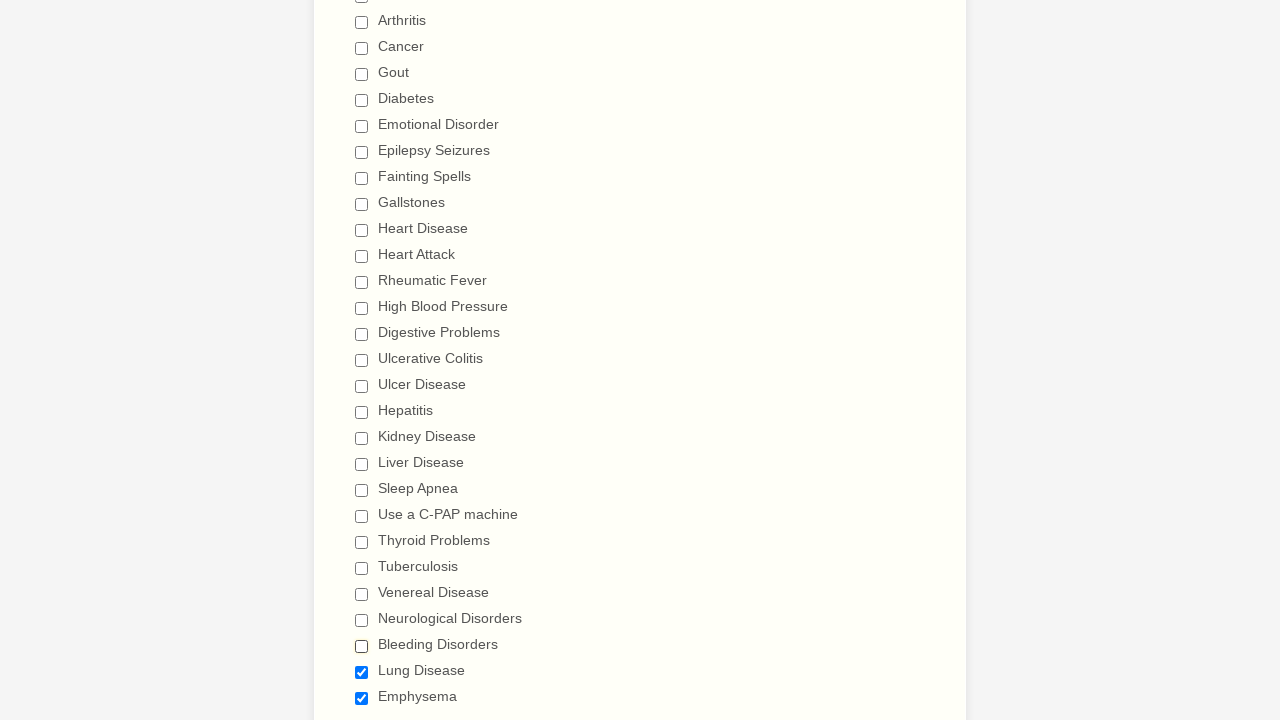

Clicked checkbox 28 to deselect it at (362, 672) on div.form-single-column input[type='checkbox'] >> nth=27
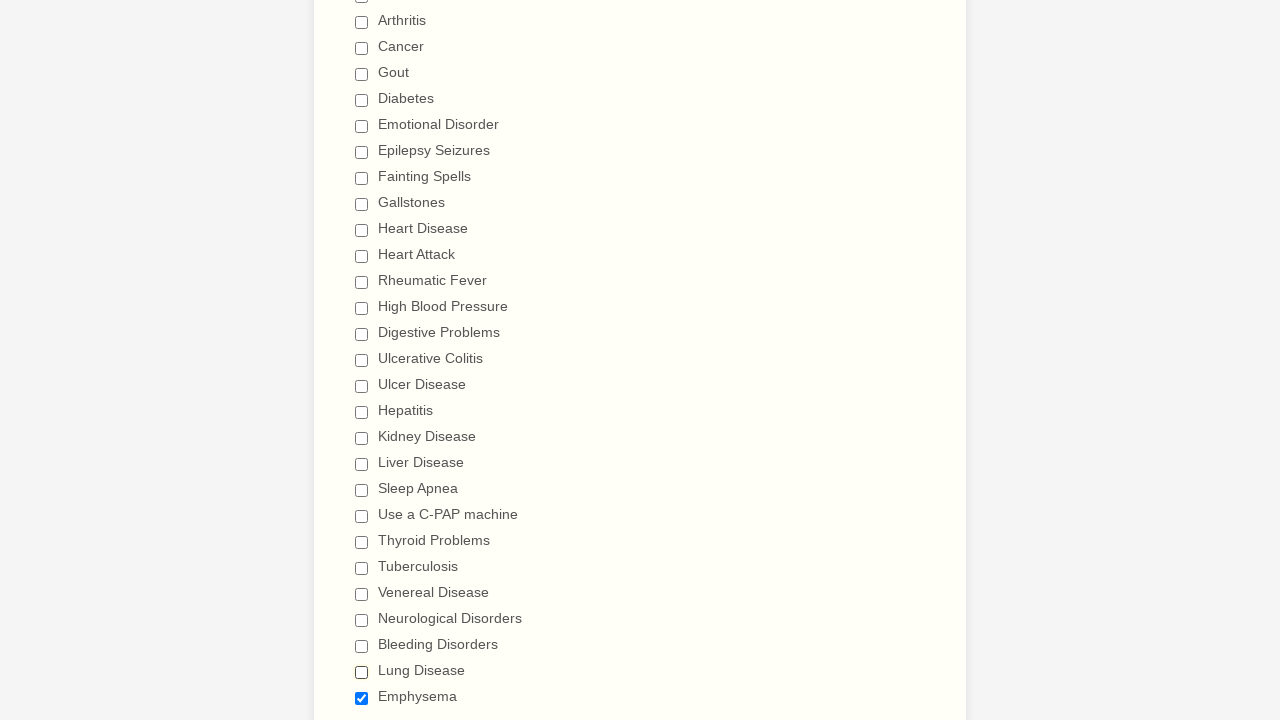

Clicked checkbox 29 to deselect it at (362, 698) on div.form-single-column input[type='checkbox'] >> nth=28
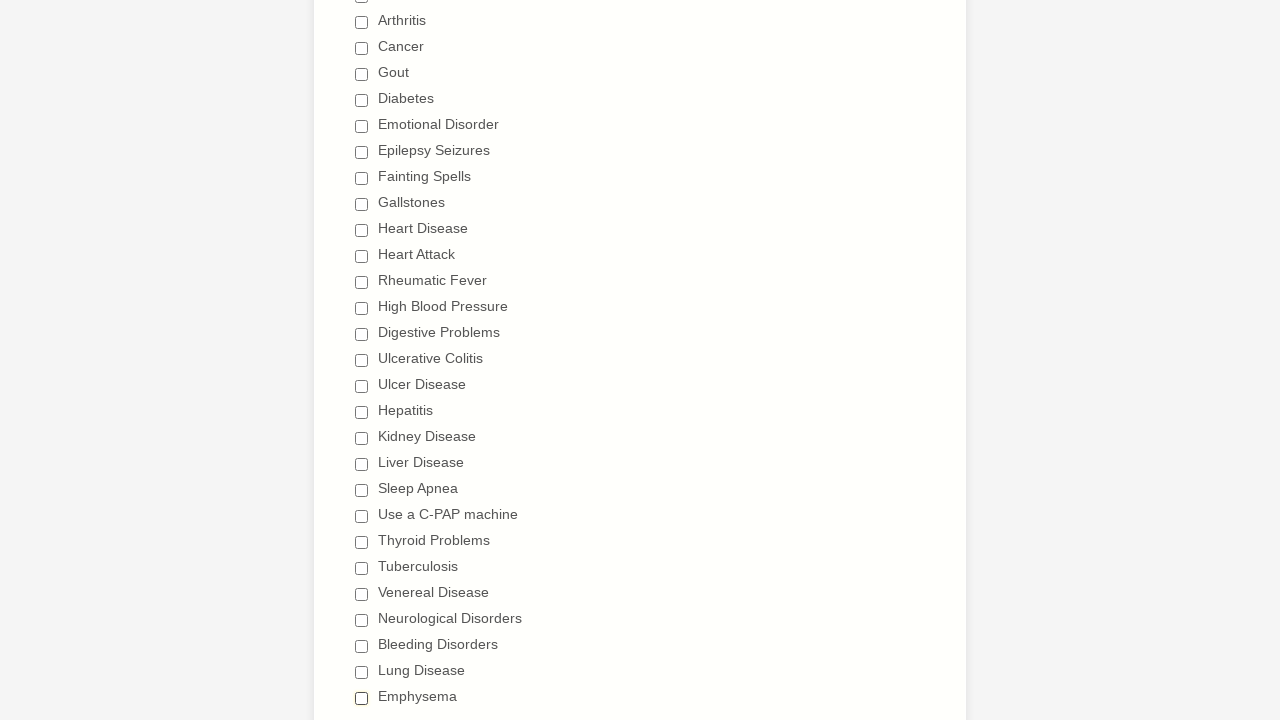

Verified all checkboxes are deselected
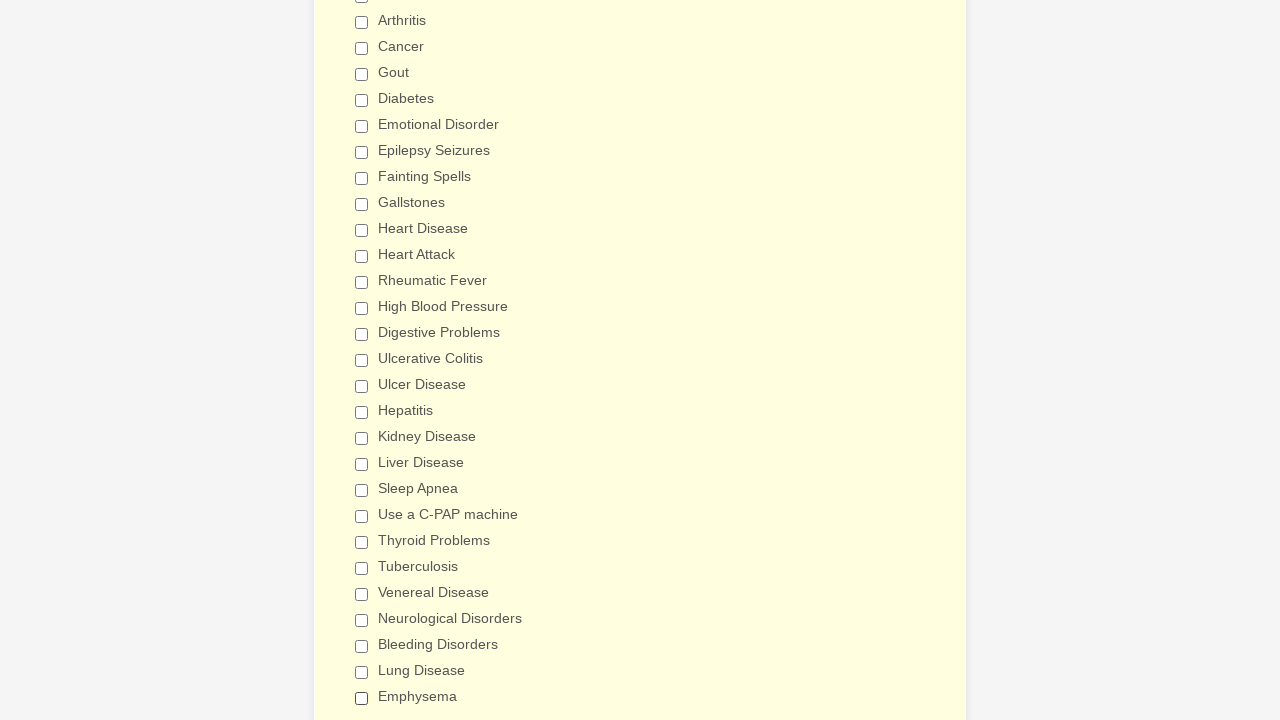

Selected 'Fainting Spells' checkbox at (362, 178) on div.form-single-column input[type='checkbox'] >> nth=8
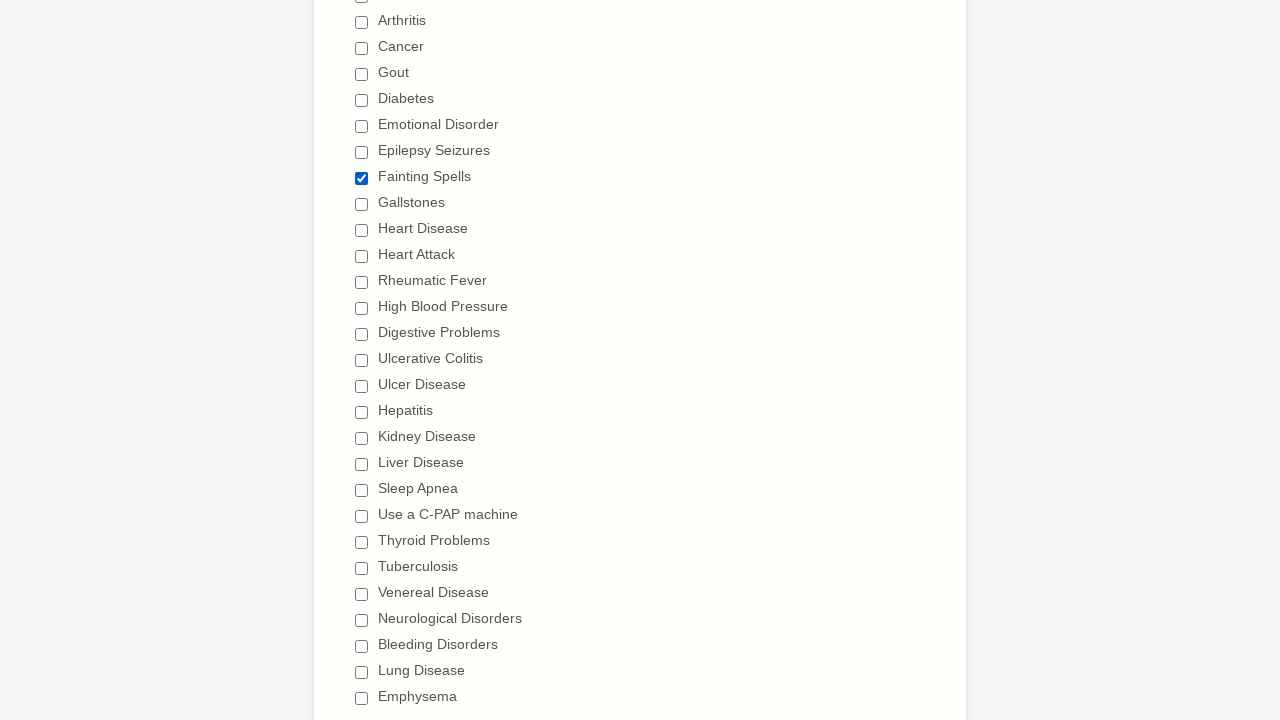

Verified only 'Fainting Spells' checkbox is selected
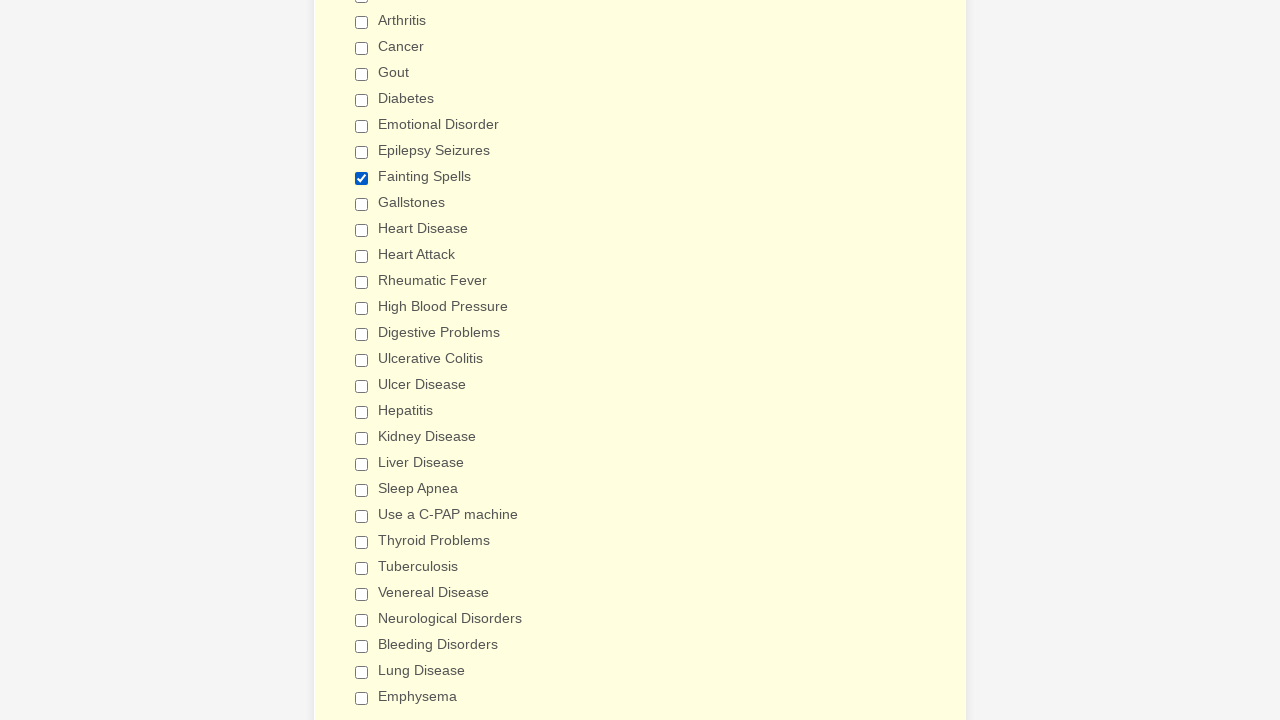

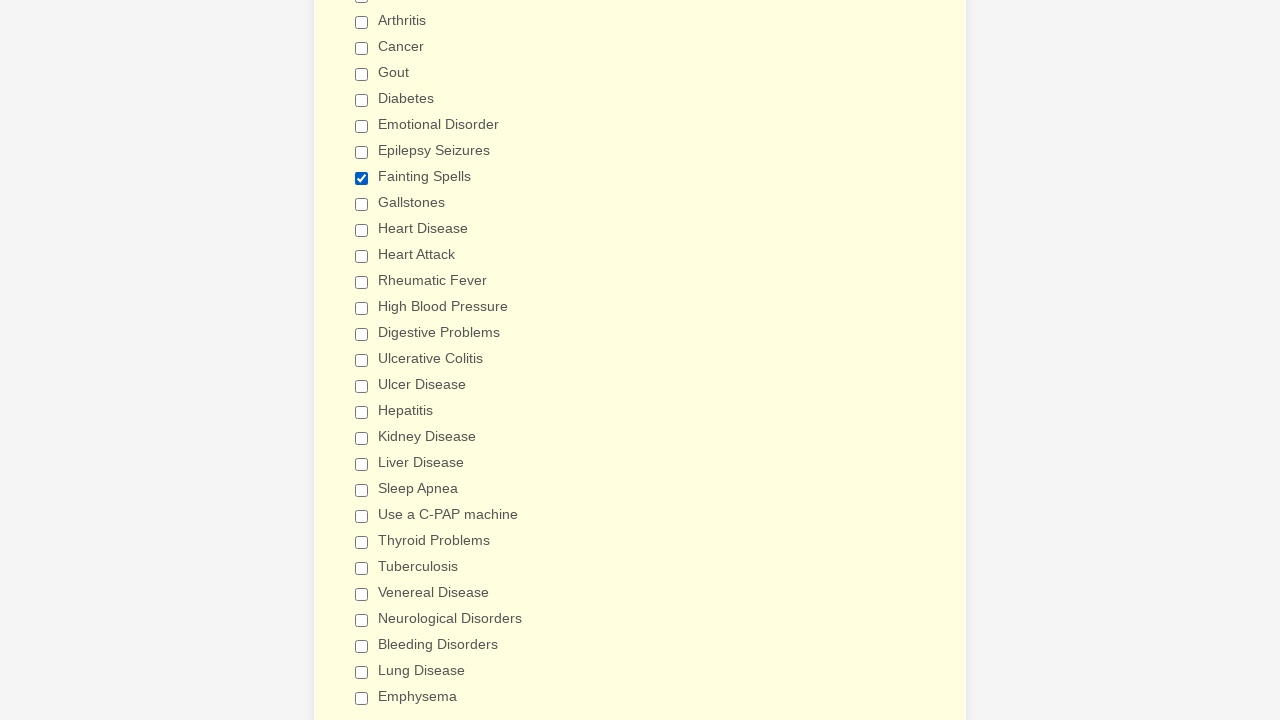